Tests e-commerce cart functionality on demoblaze.com by adding multiple products from Monitors, Phones, and Laptops categories to the cart, then removing selected products from the cart.

Starting URL: https://www.demoblaze.com/index.html

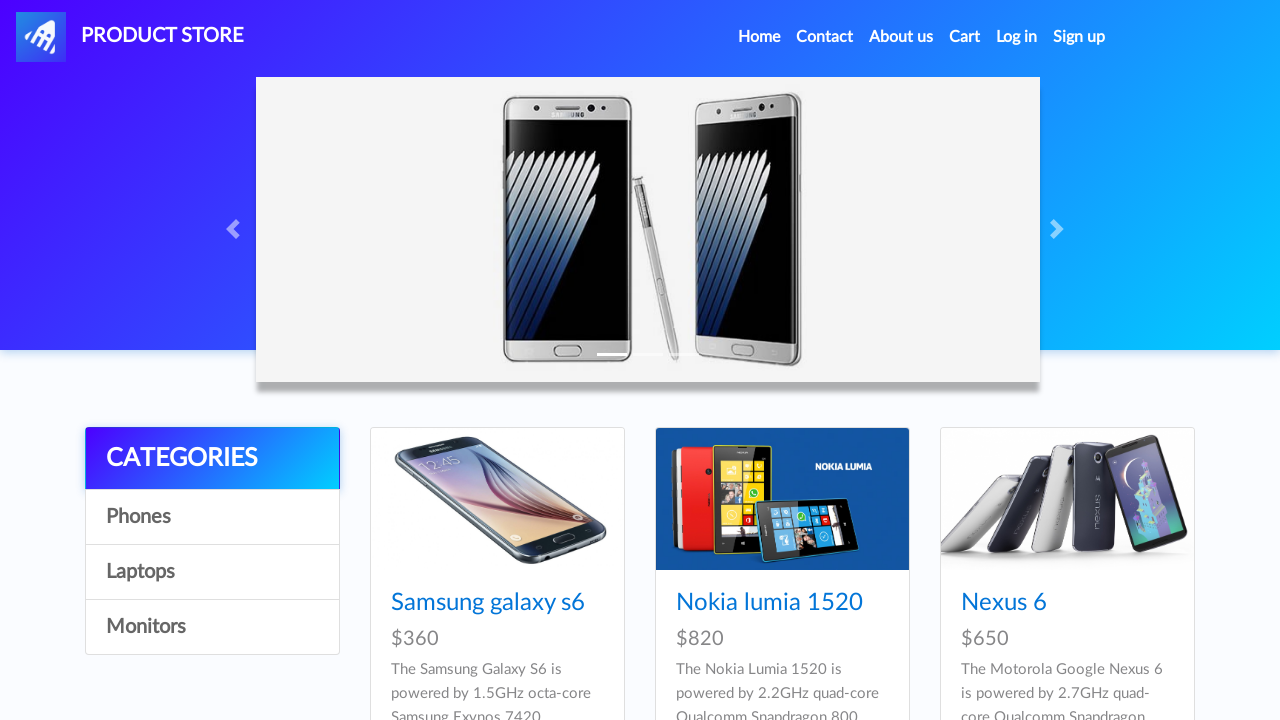

Set up dialog handler to automatically accept alerts
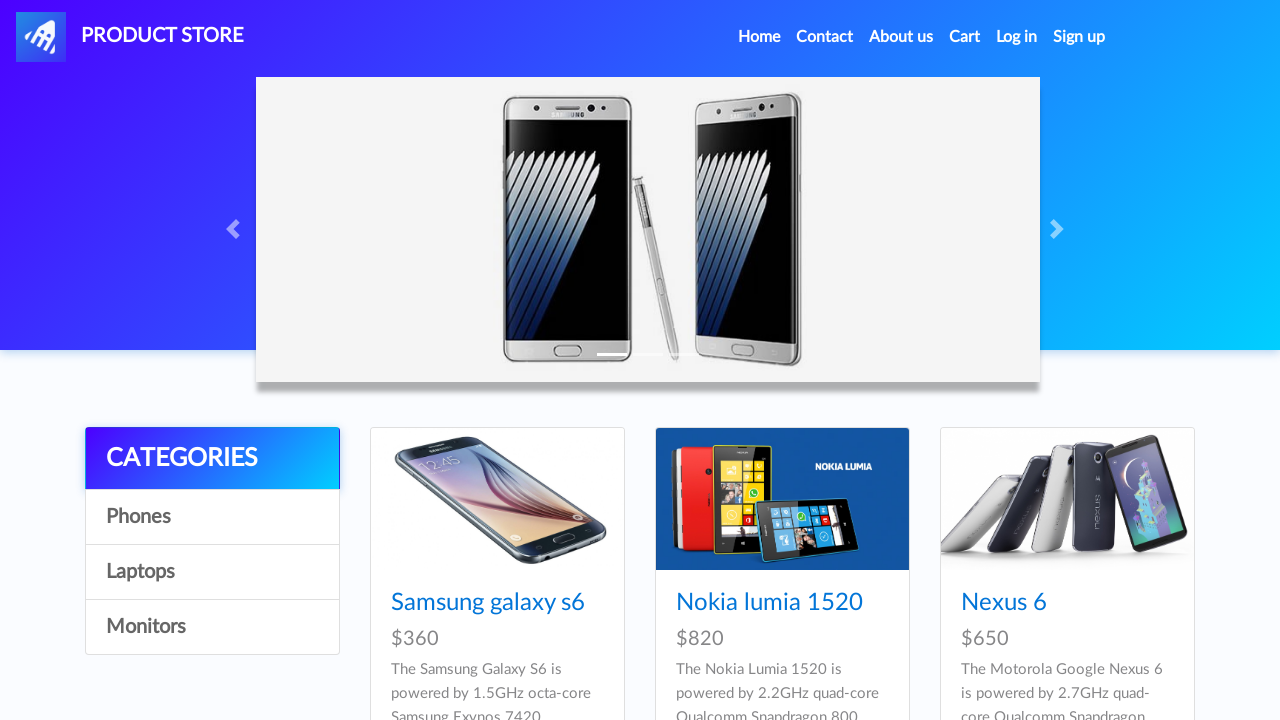

Initial 3 second wait for page stability
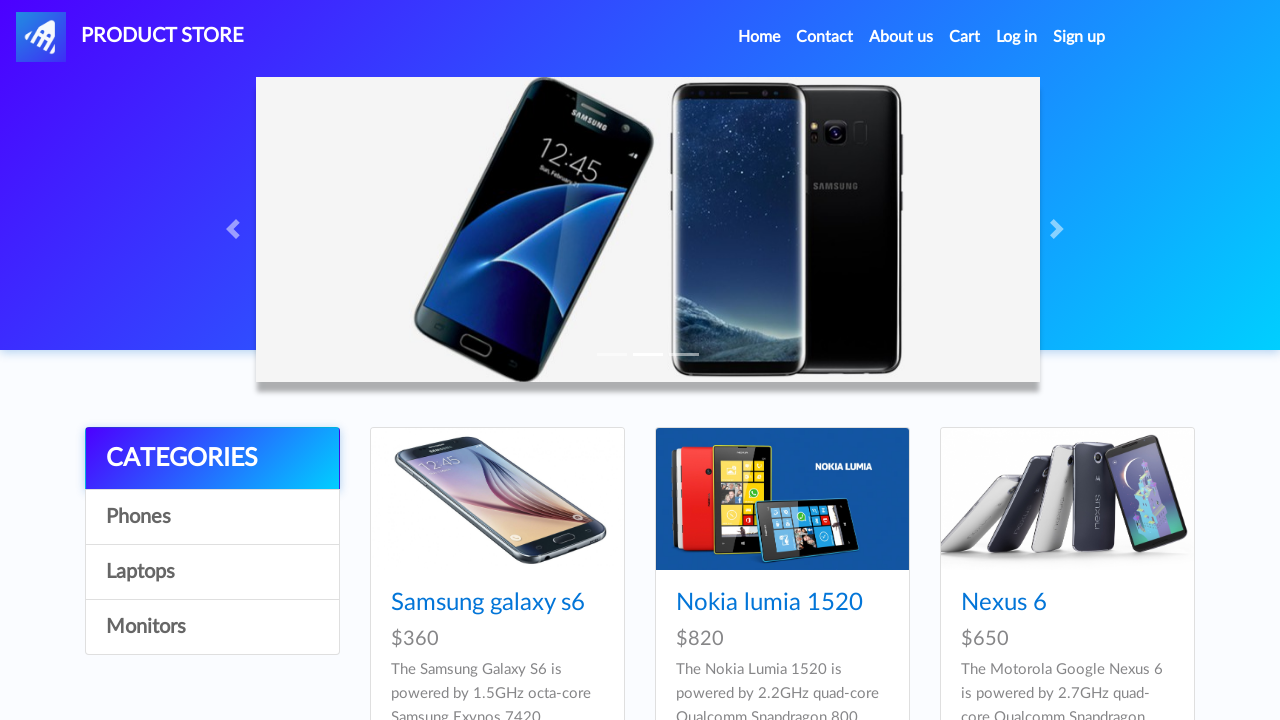

Clicked on 'Monitors' category at (212, 627) on a:text('Monitors')
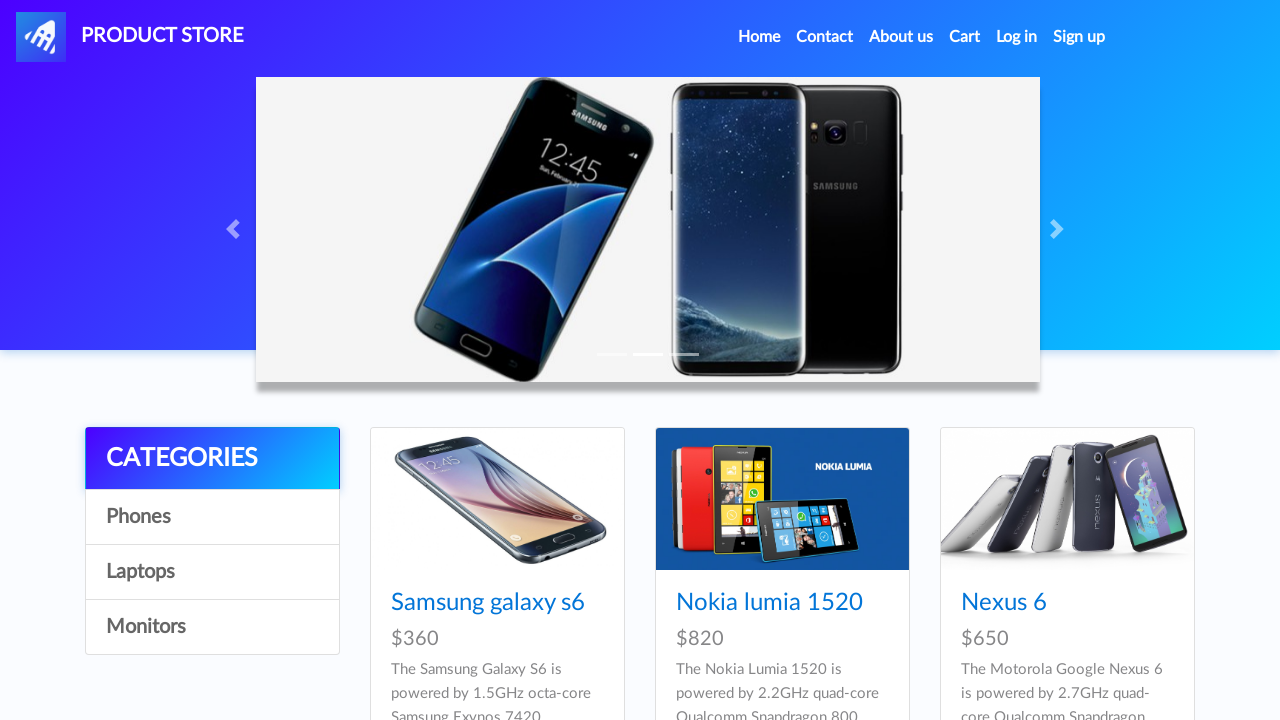

Waited 2 seconds for category page to load
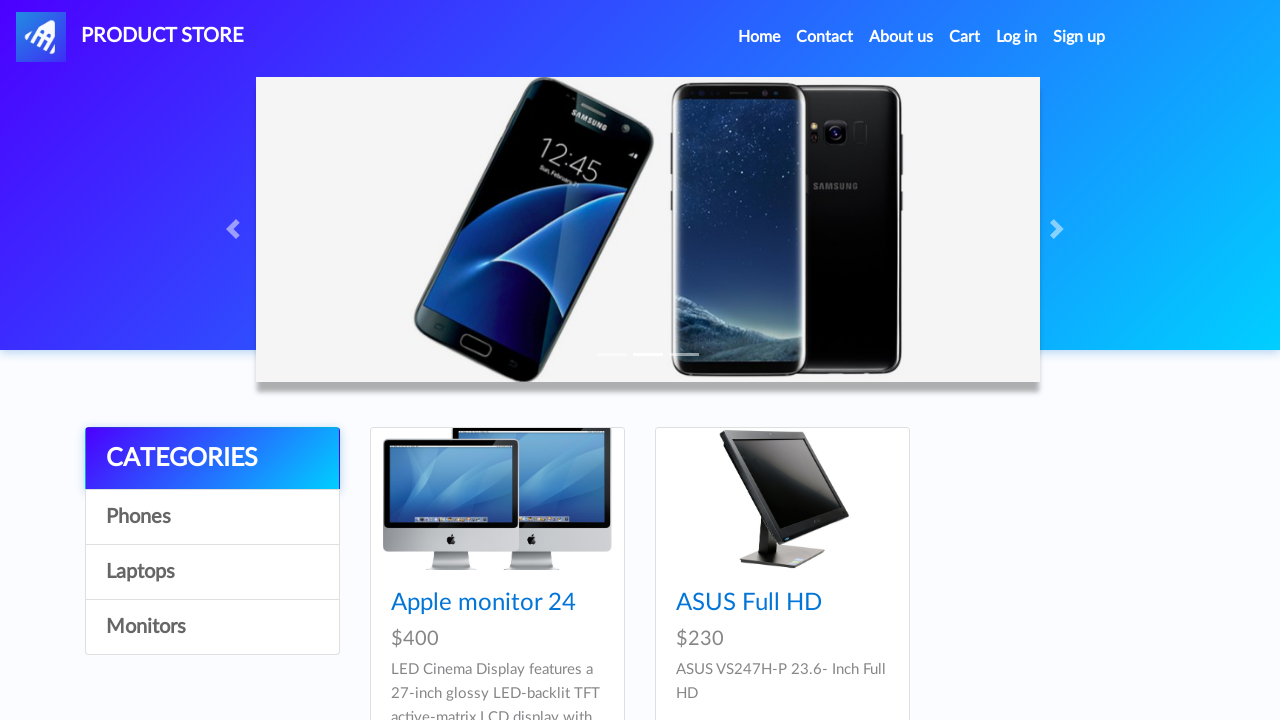

Clicked on product 'Apple monitor 24' at (484, 603) on a:text('Apple monitor 24')
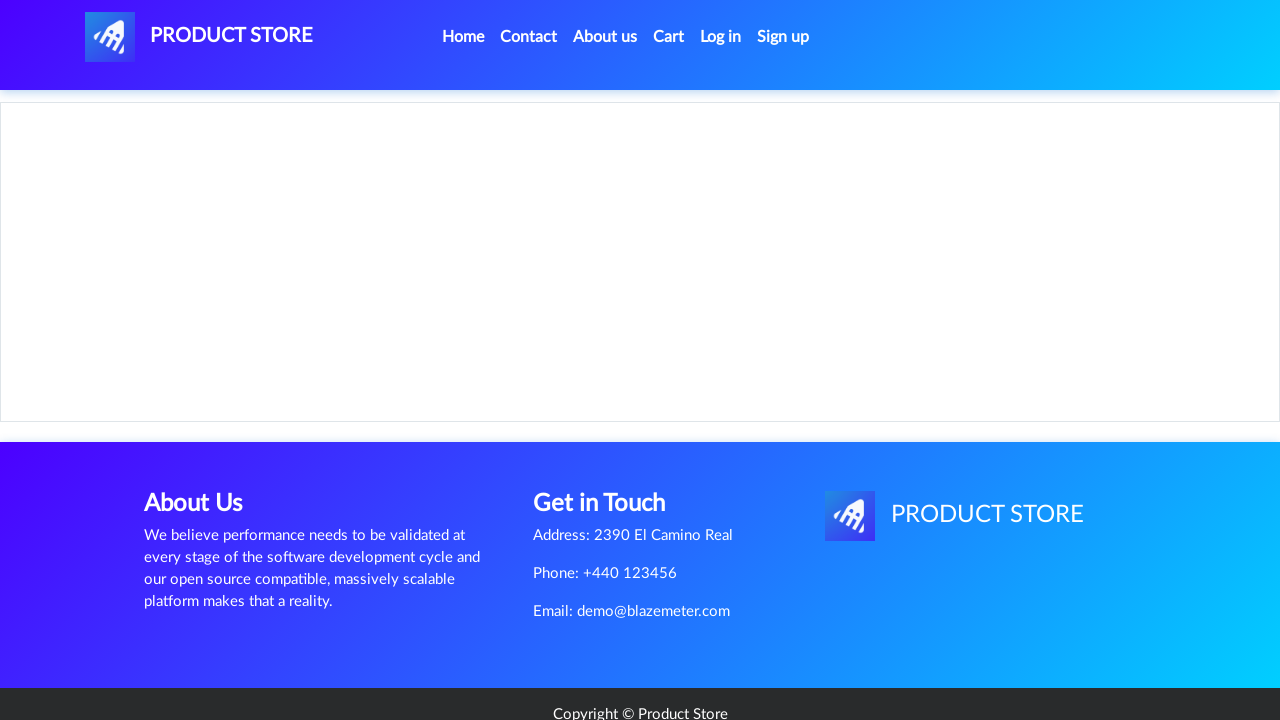

Waited 2 seconds for product details page to load
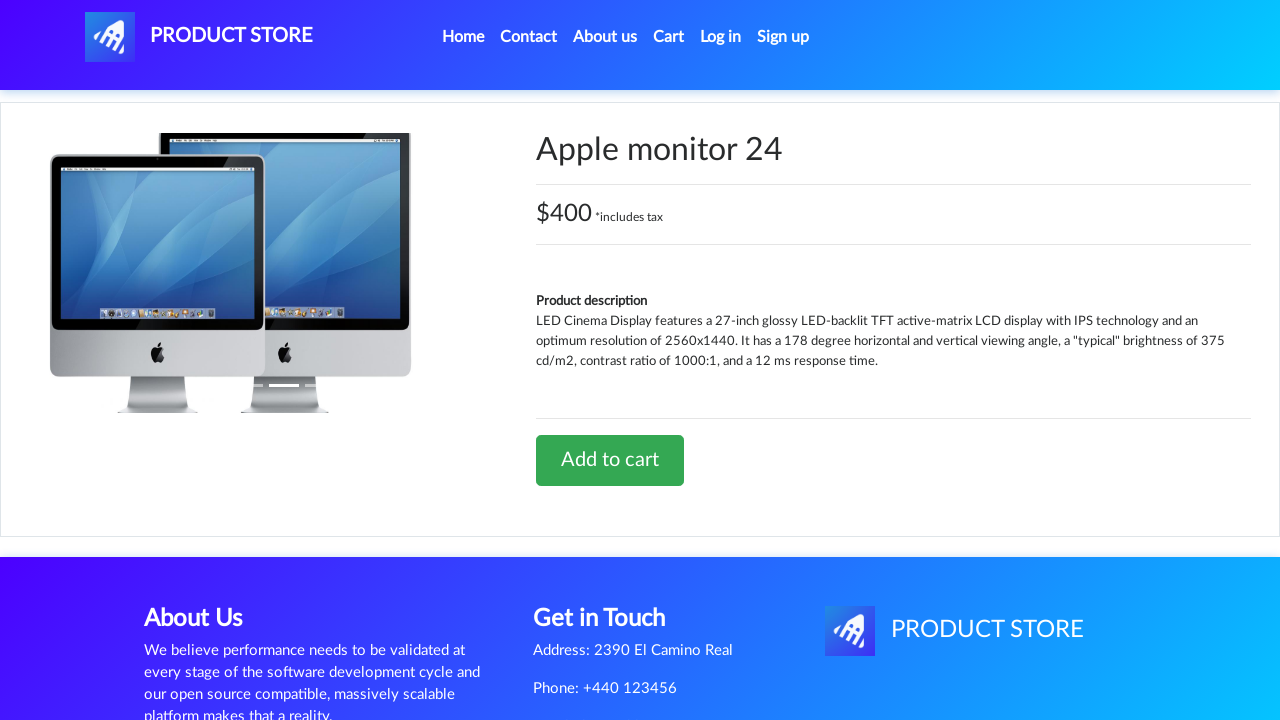

Clicked 'Add to cart' button for 'Apple monitor 24' at (610, 460) on a:text('Add to cart')
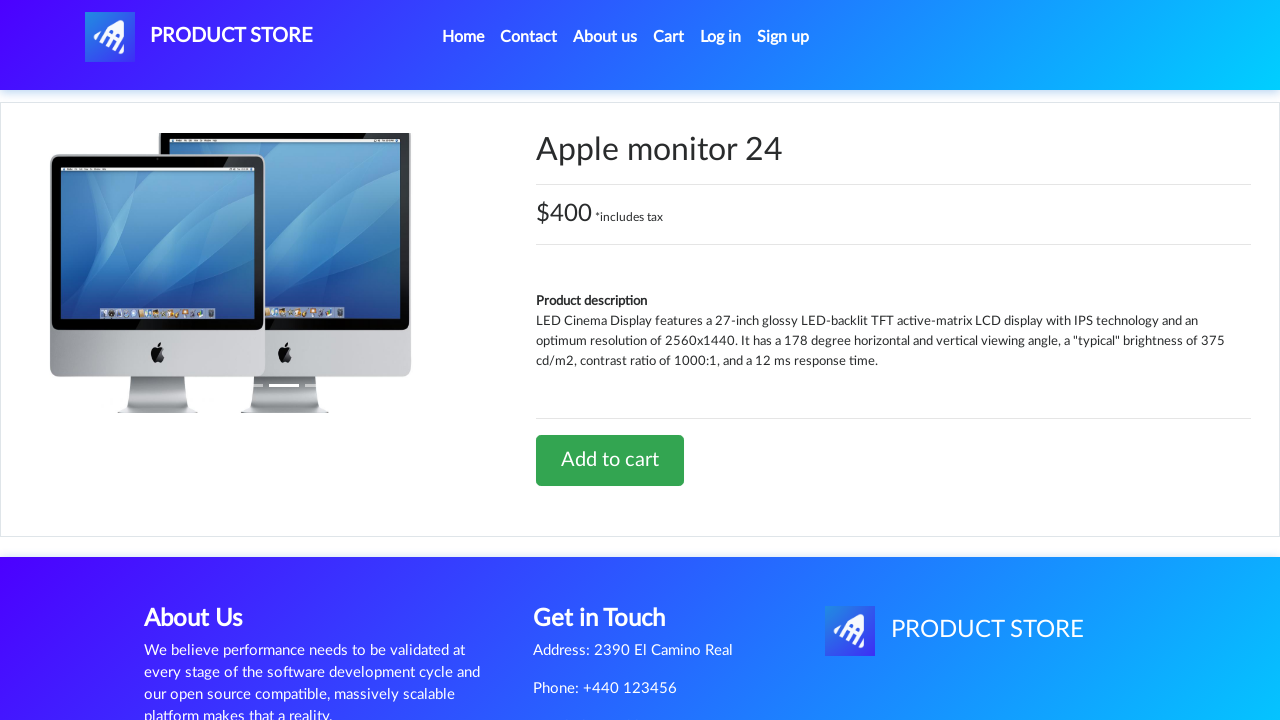

Accepted confirmation alert and waited 2 seconds
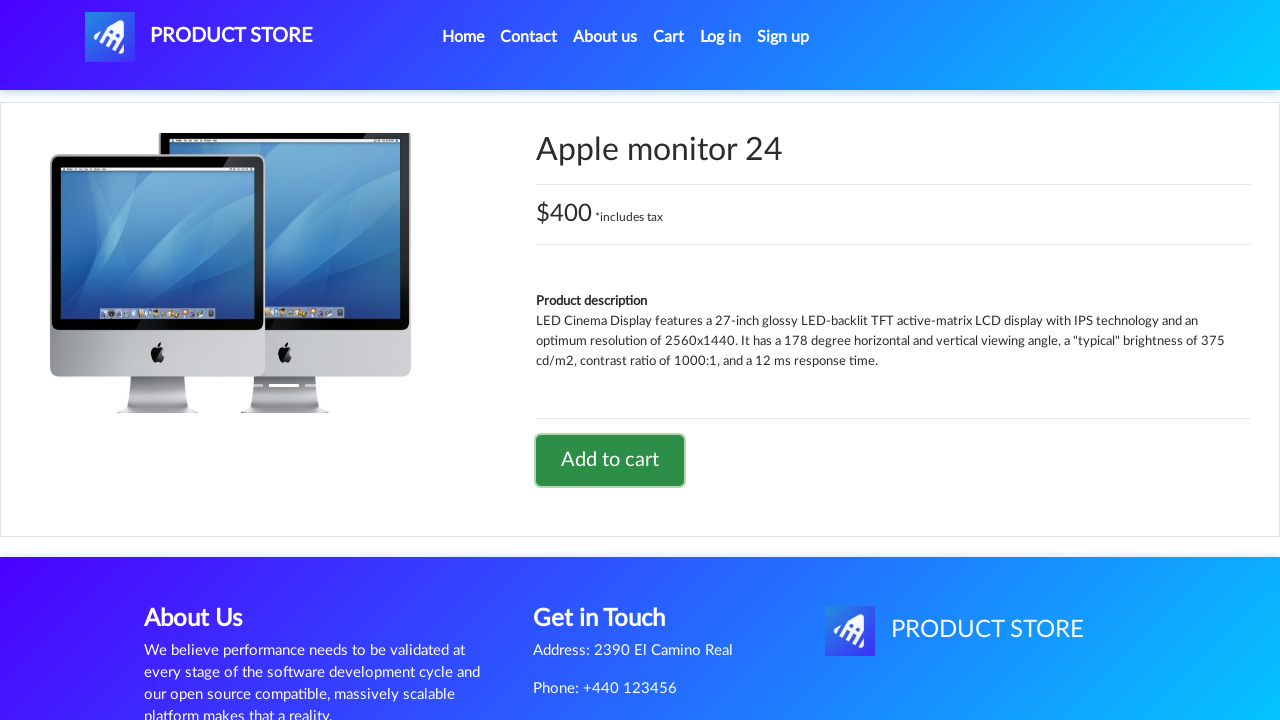

Clicked 'Cart' link to view cart at (669, 37) on a:text('Cart')
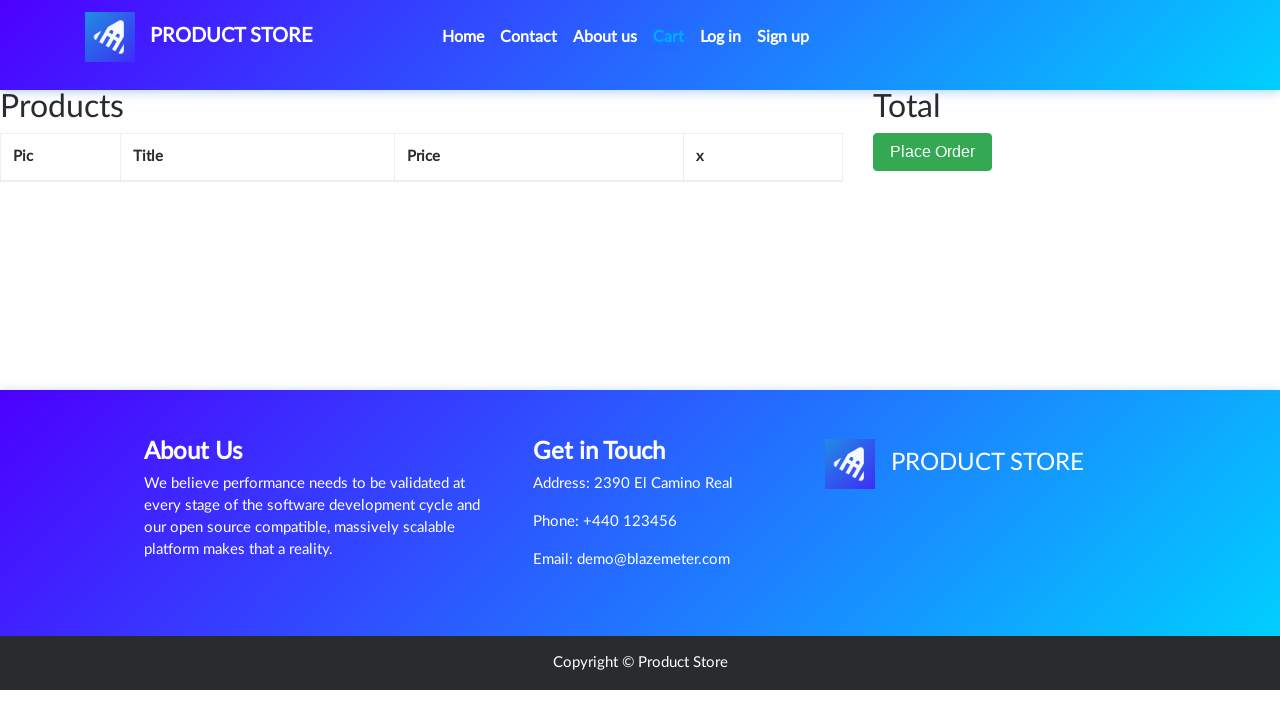

Waited 1 second for cart page to load
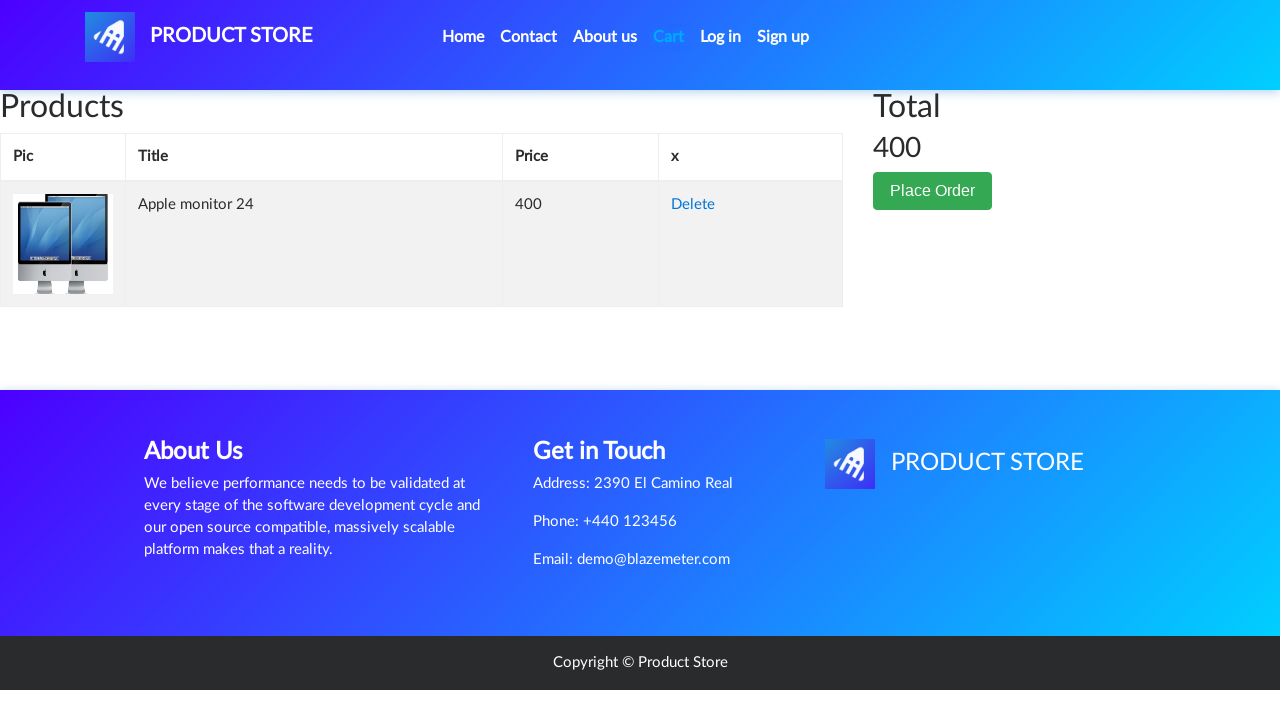

Clicked 'Home' link to return to home page at (463, 37) on a:text('Home')
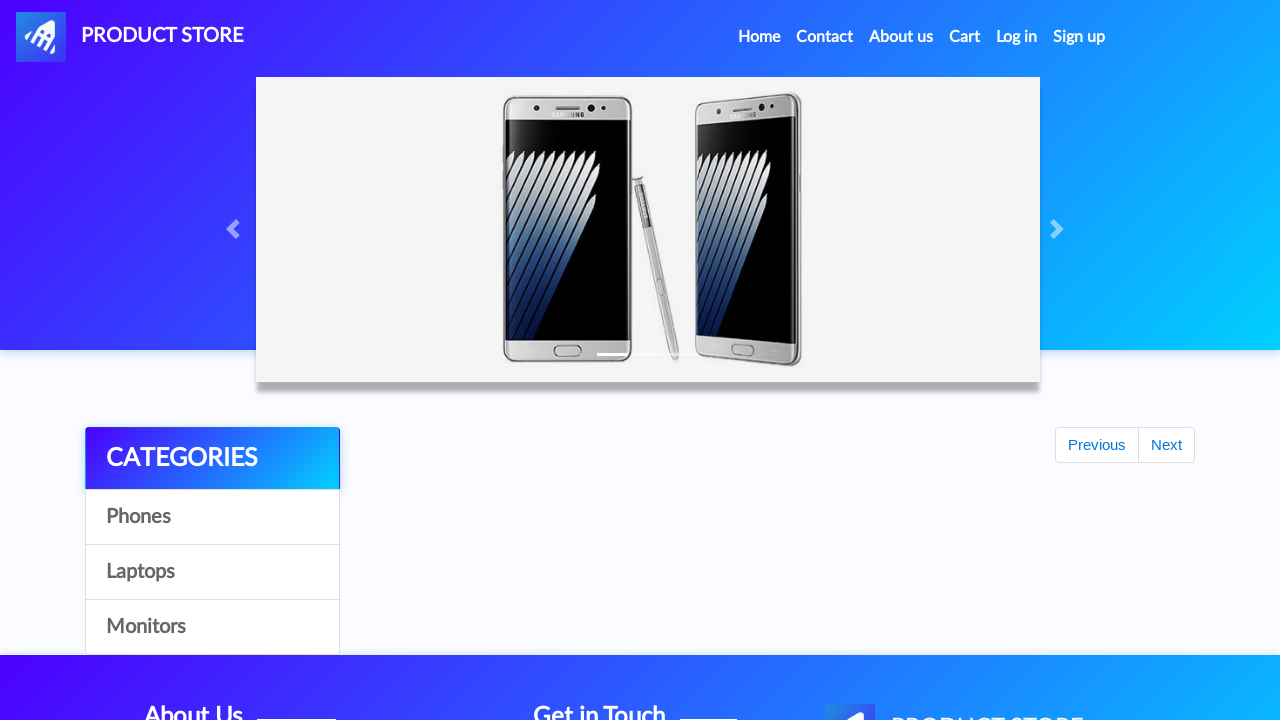

Waited 2 seconds for home page to load
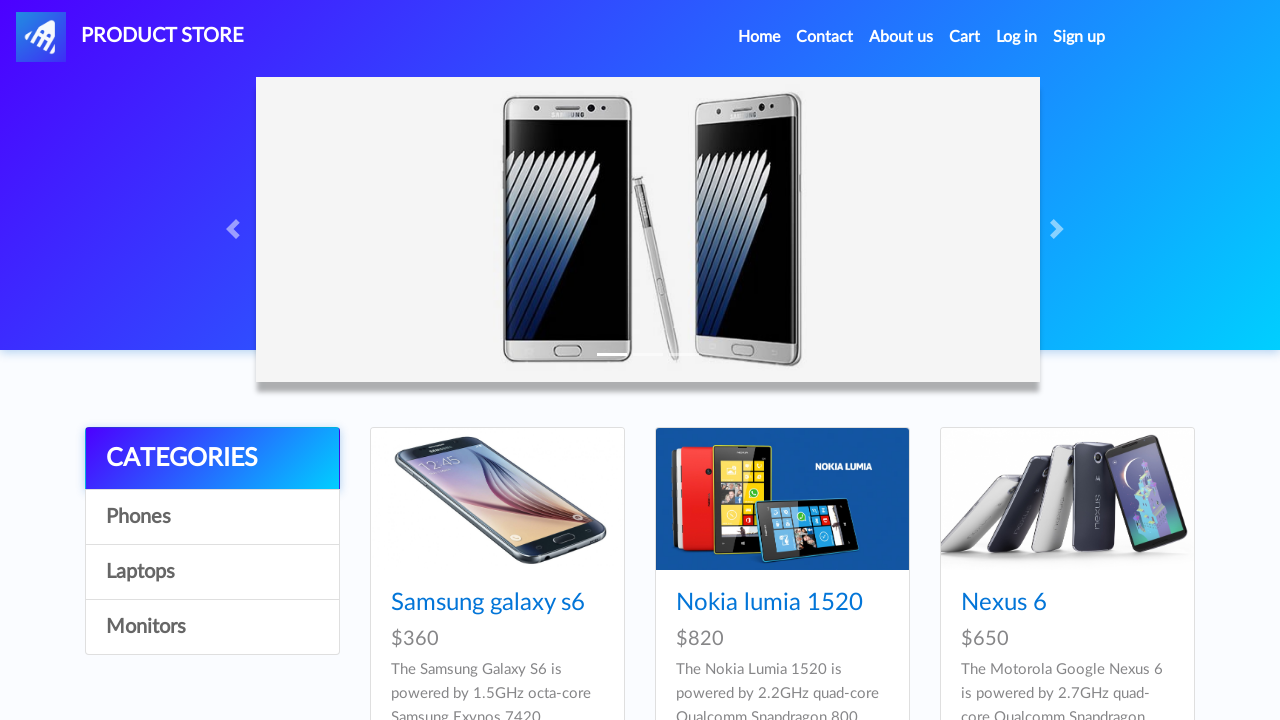

Clicked on 'Monitors' category at (212, 627) on a:text('Monitors')
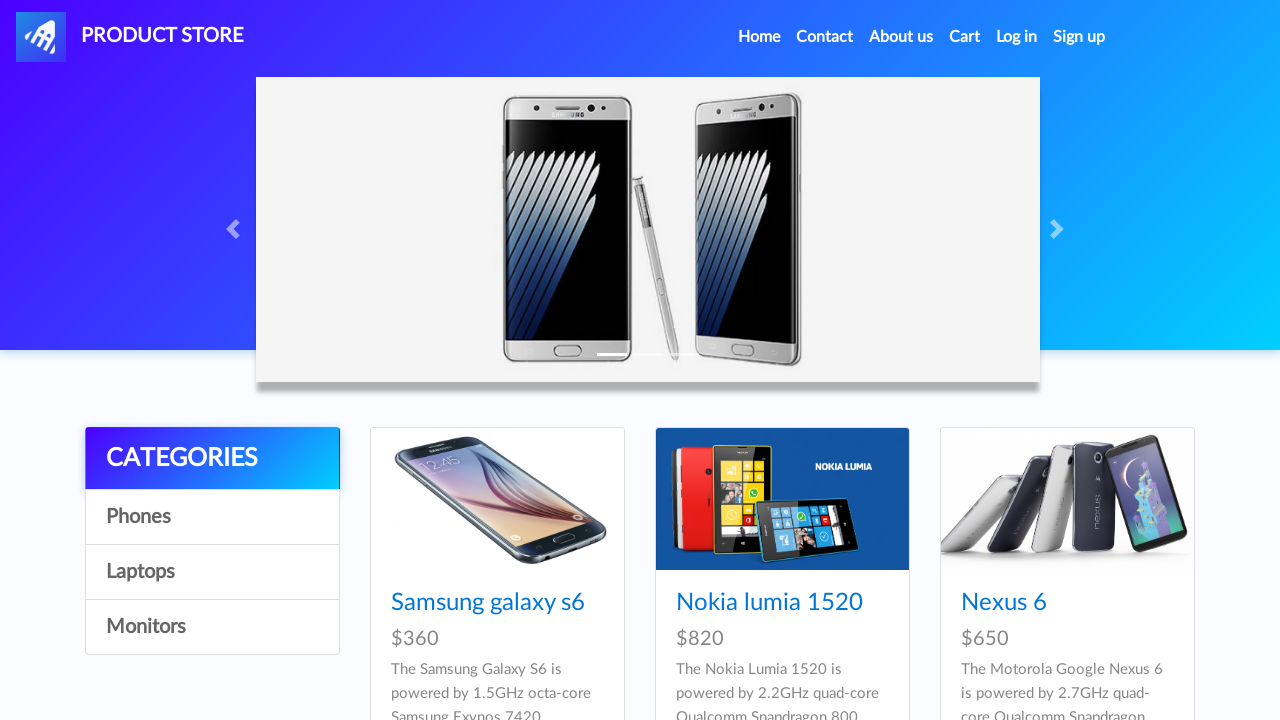

Waited 2 seconds for category page to load
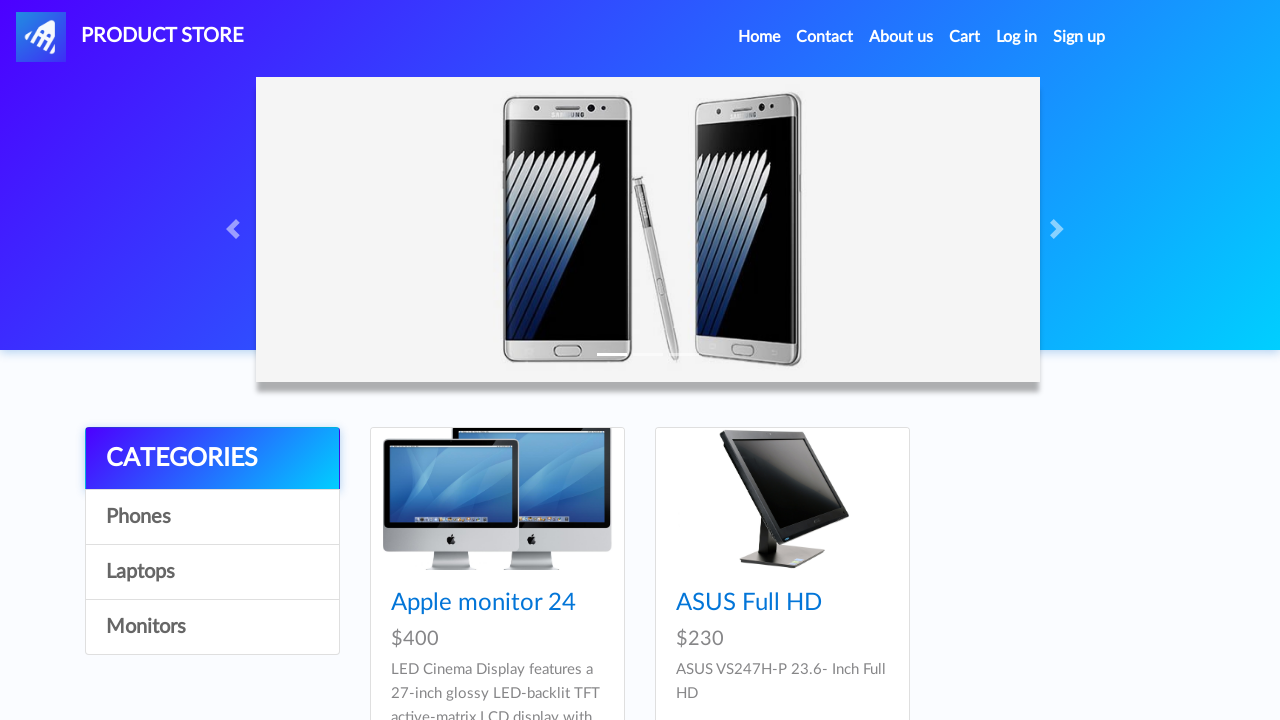

Clicked on product 'ASUS Full HD' at (749, 603) on a:text('ASUS Full HD')
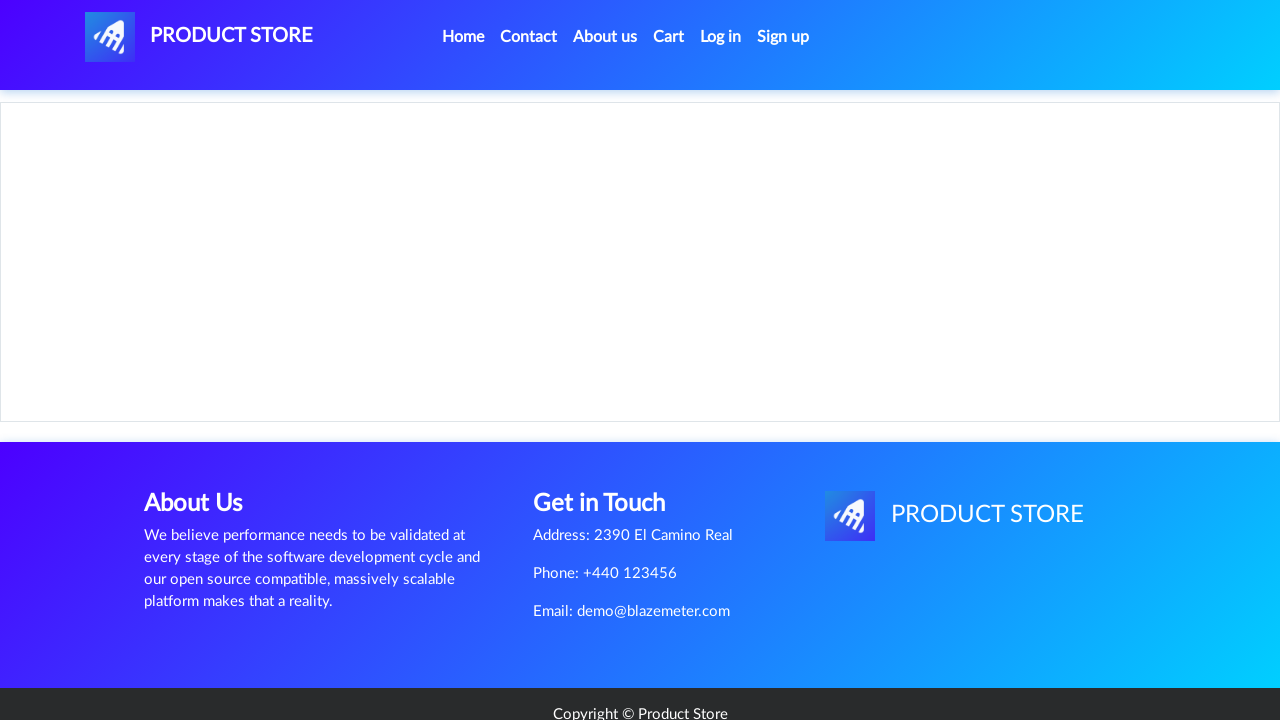

Waited 2 seconds for product details page to load
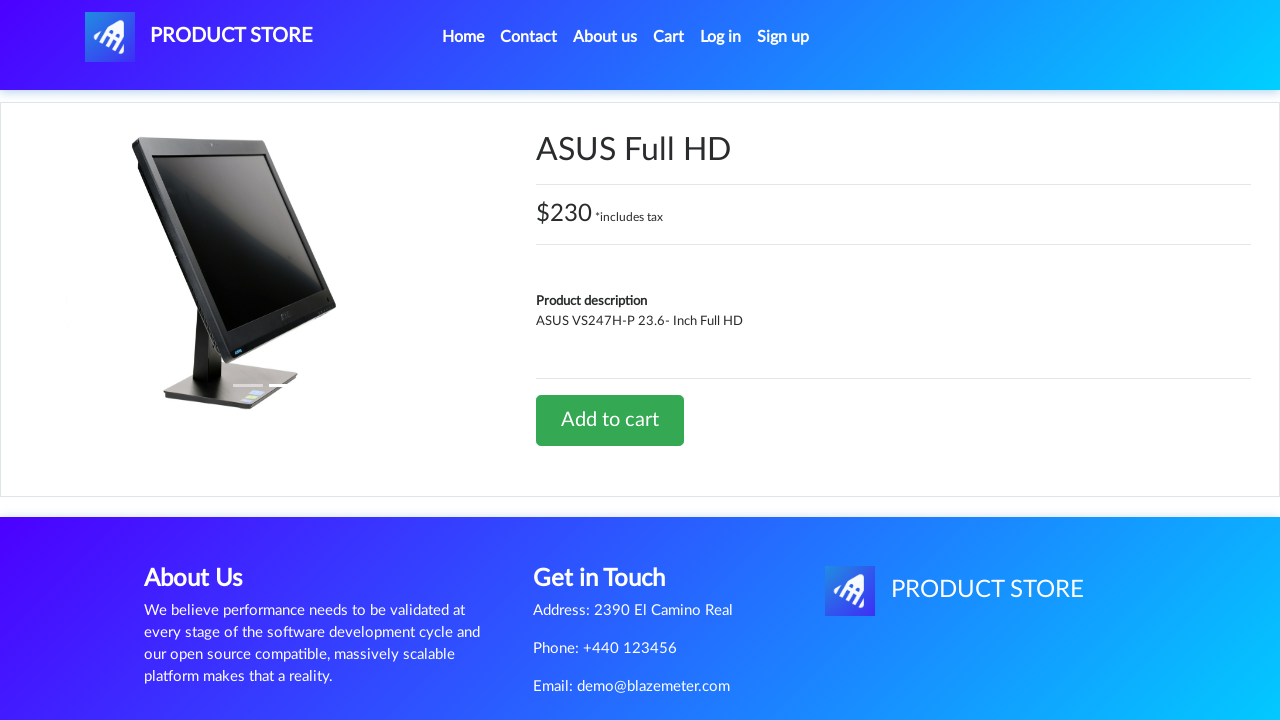

Clicked 'Add to cart' button for 'ASUS Full HD' at (610, 420) on a:text('Add to cart')
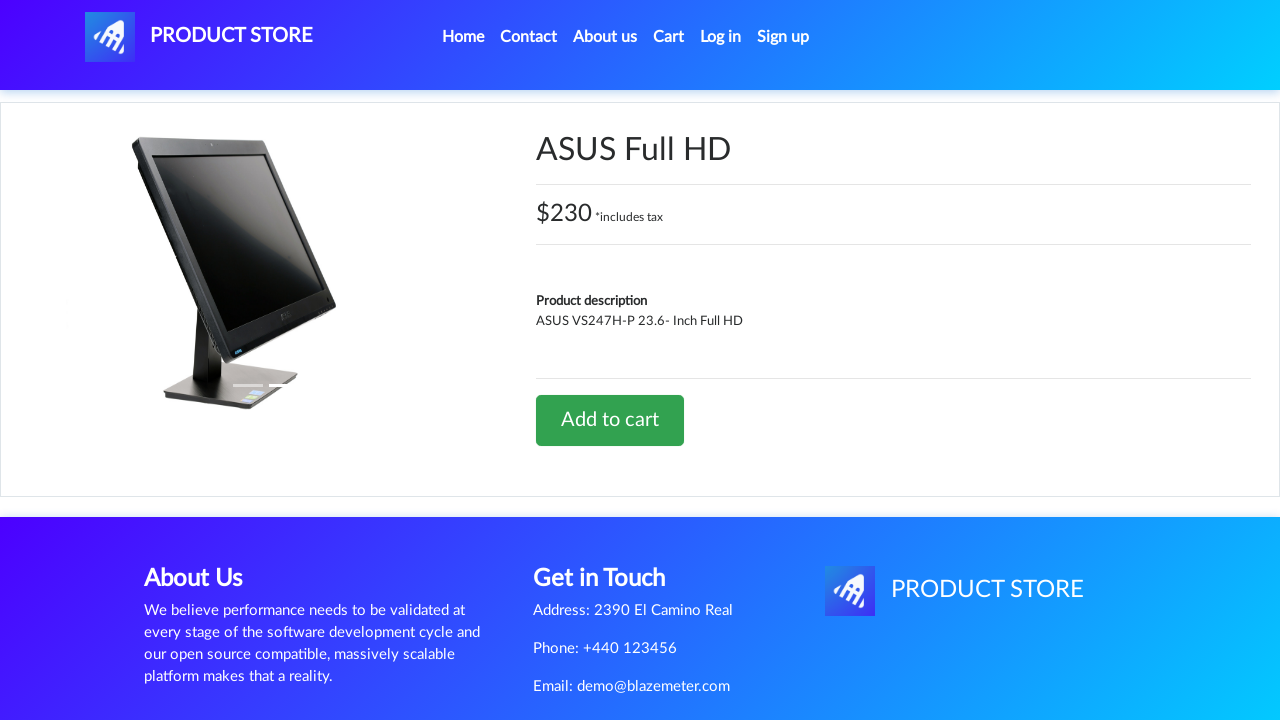

Accepted confirmation alert and waited 2 seconds
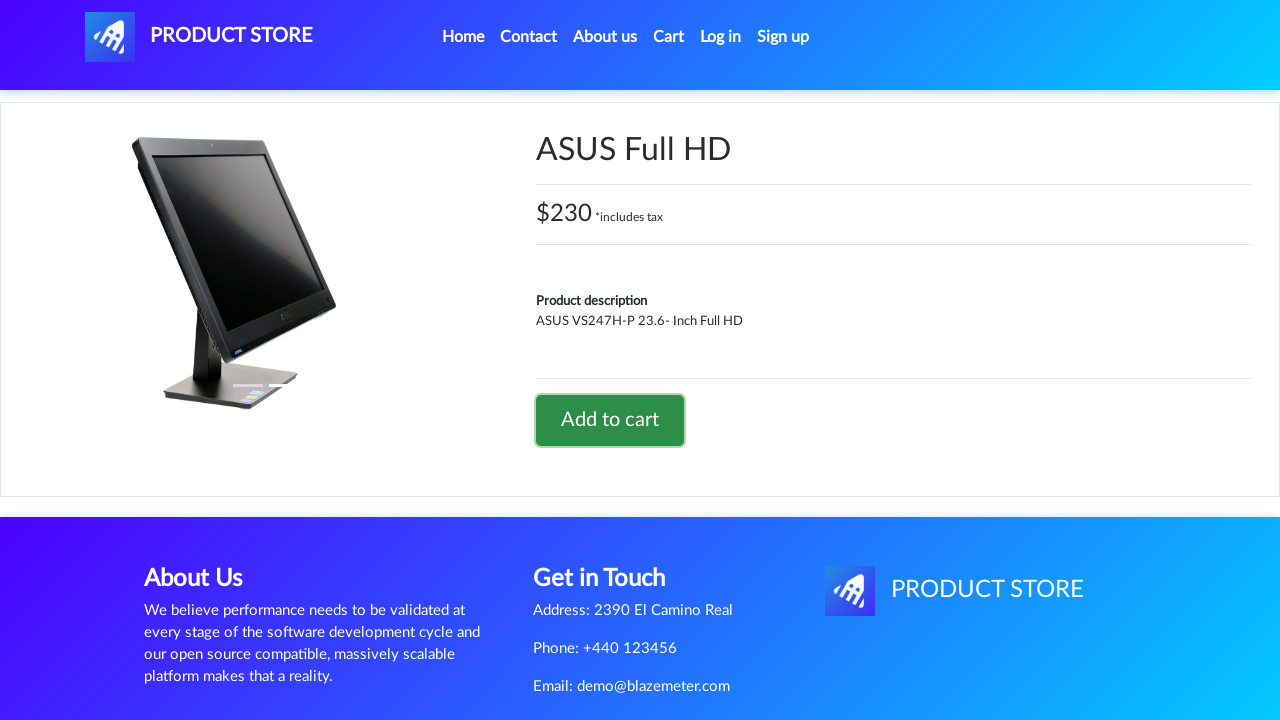

Clicked 'Cart' link to view cart at (669, 37) on a:text('Cart')
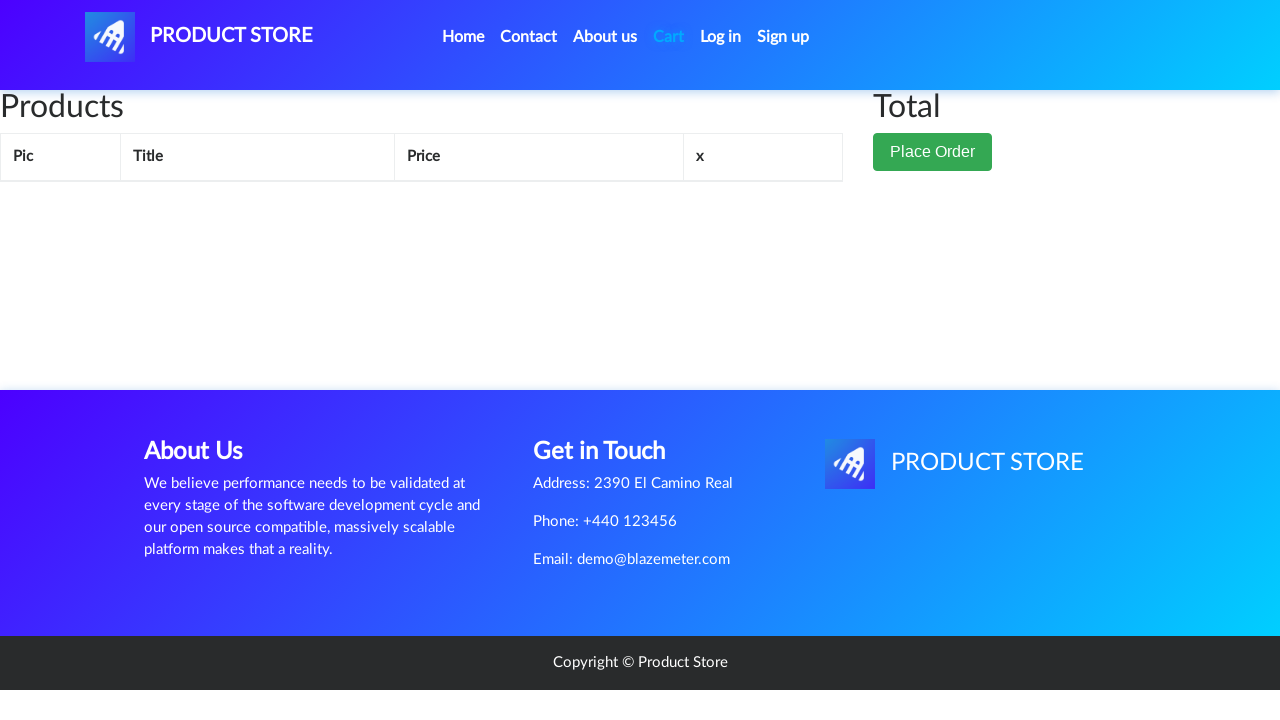

Waited 1 second for cart page to load
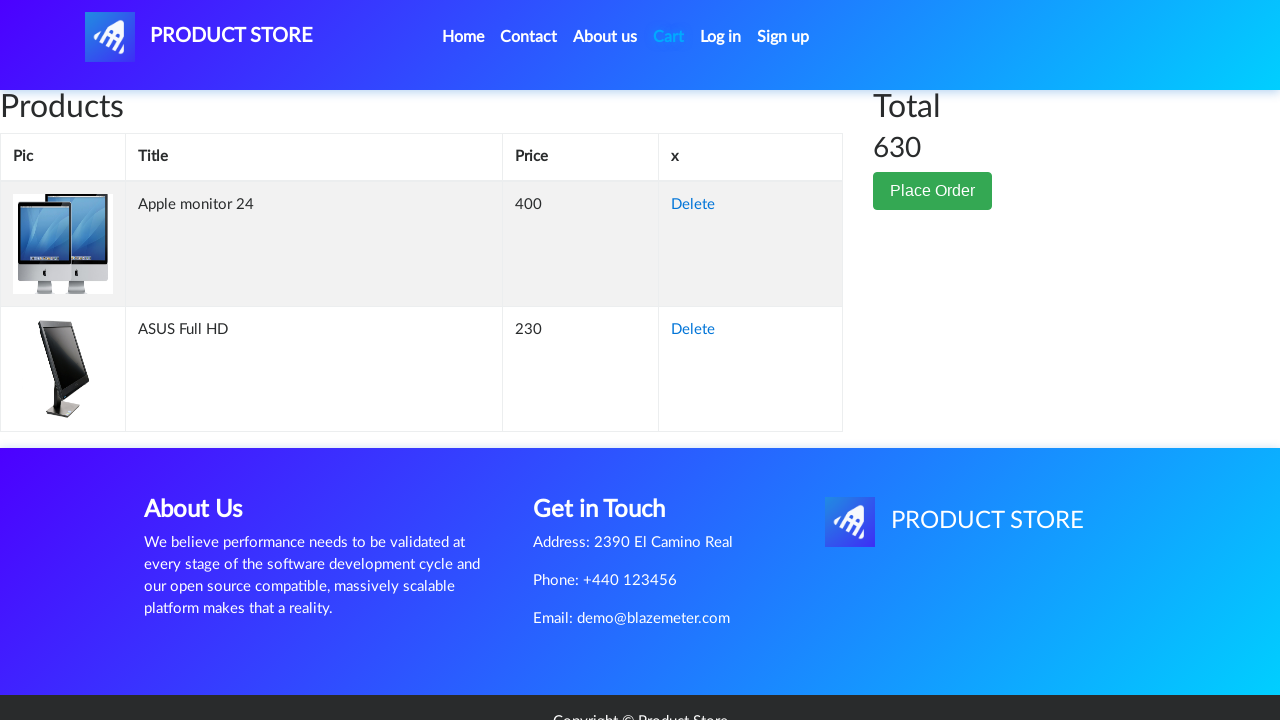

Clicked 'Home' link to return to home page at (463, 37) on a:text('Home')
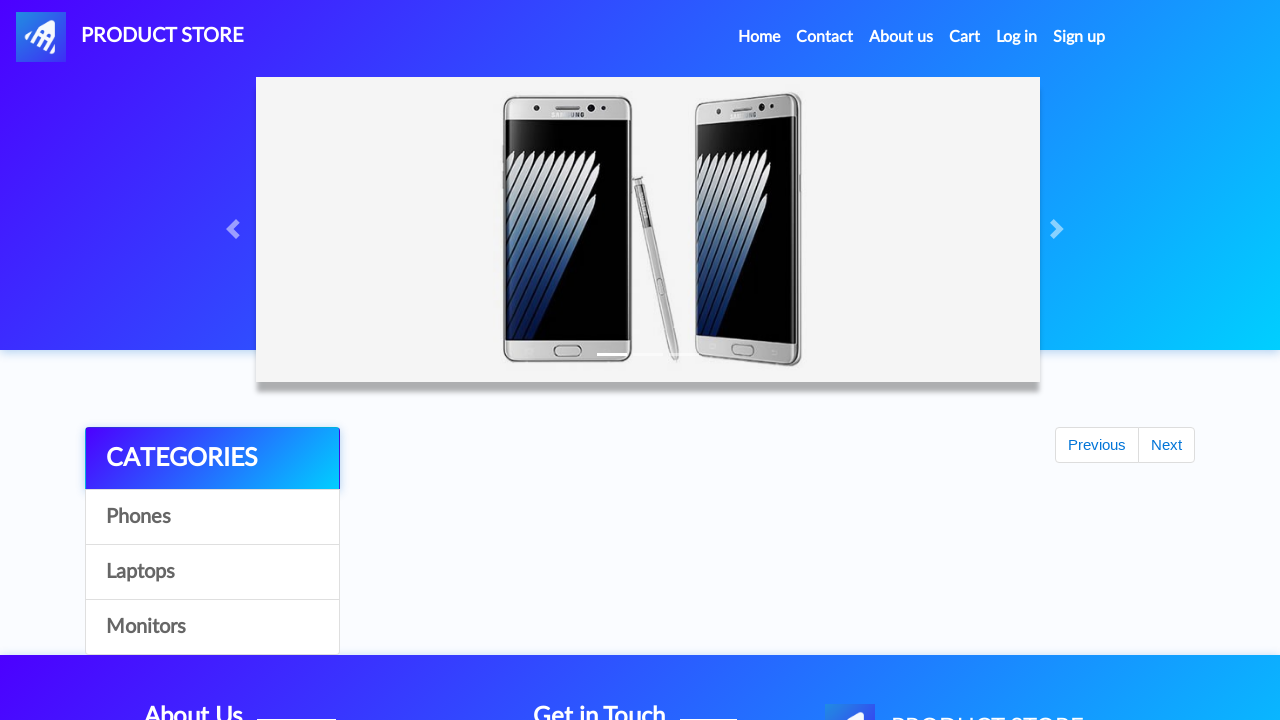

Waited 2 seconds for home page to load
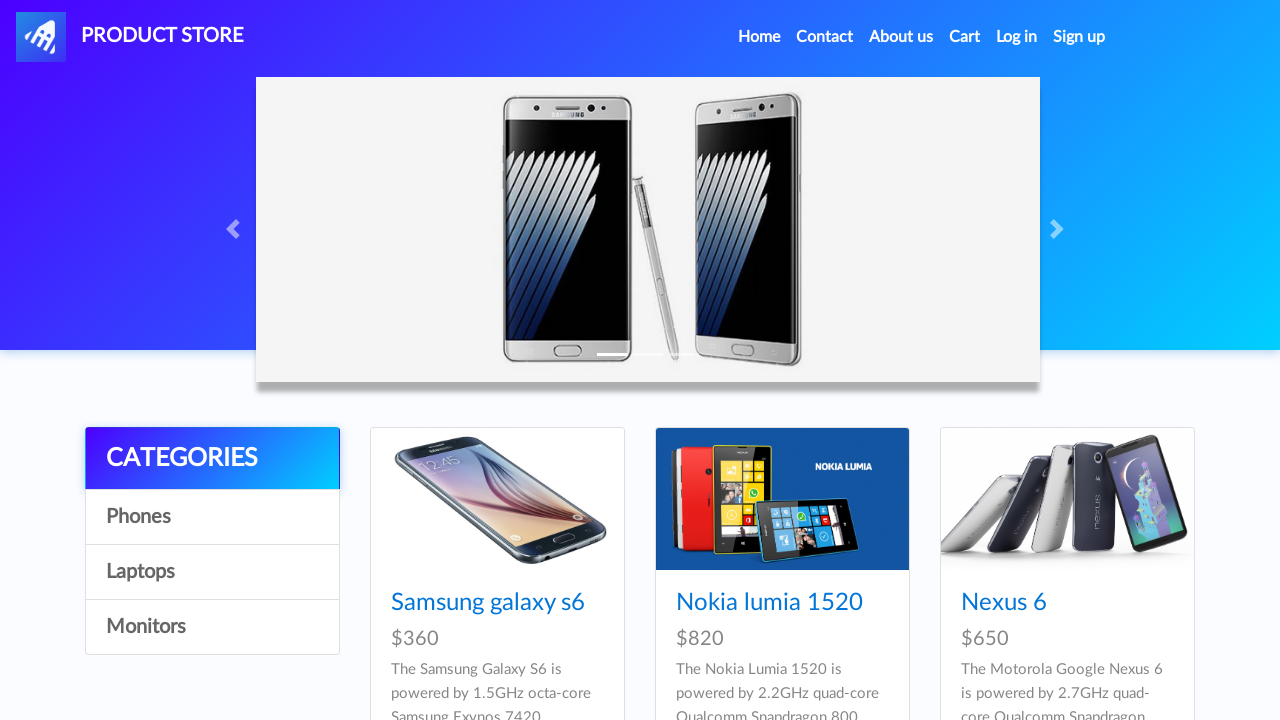

Clicked on 'Phones' category at (212, 517) on a:text('Phones')
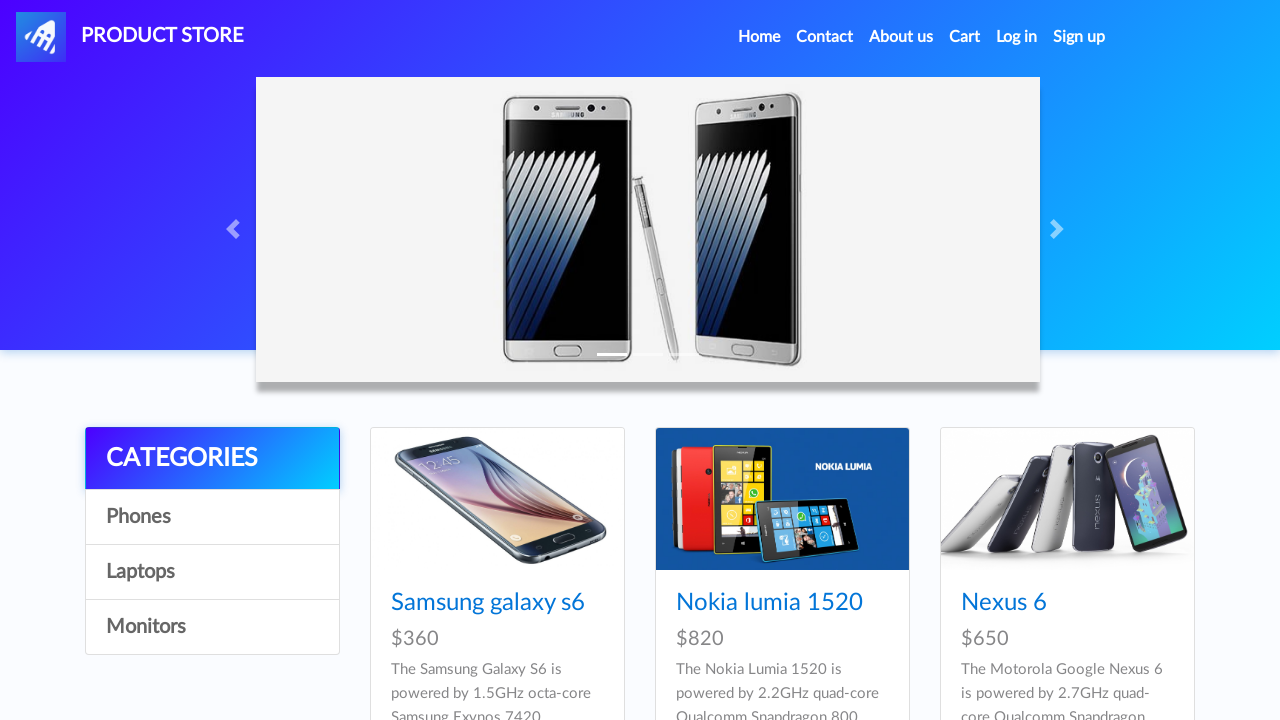

Waited 2 seconds for category page to load
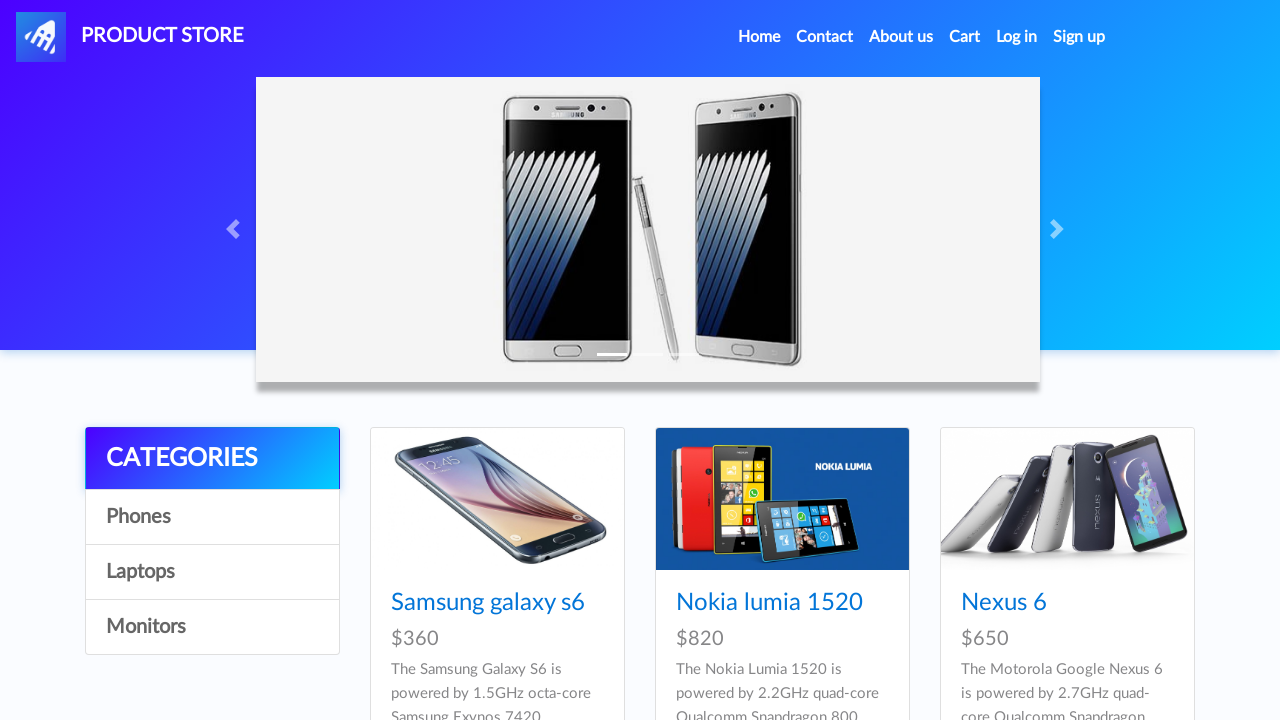

Clicked on product 'Samsung galaxy s6' at (488, 603) on a:text('Samsung galaxy s6')
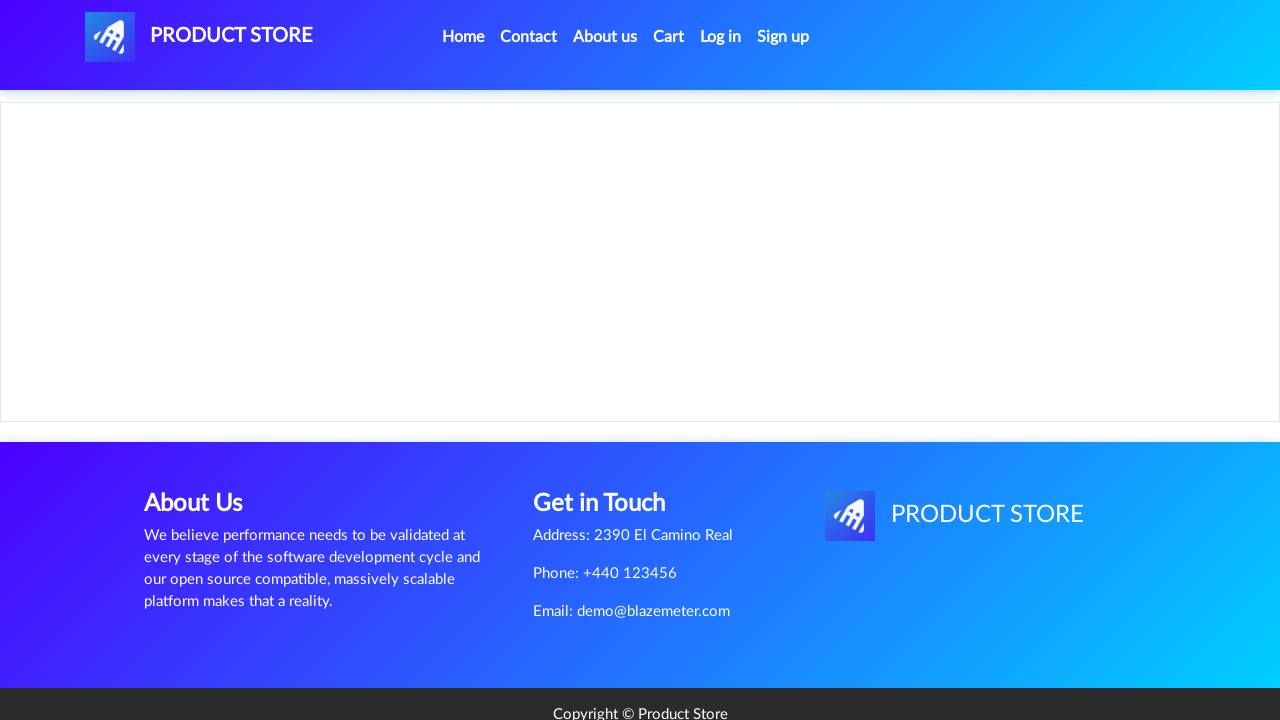

Waited 2 seconds for product details page to load
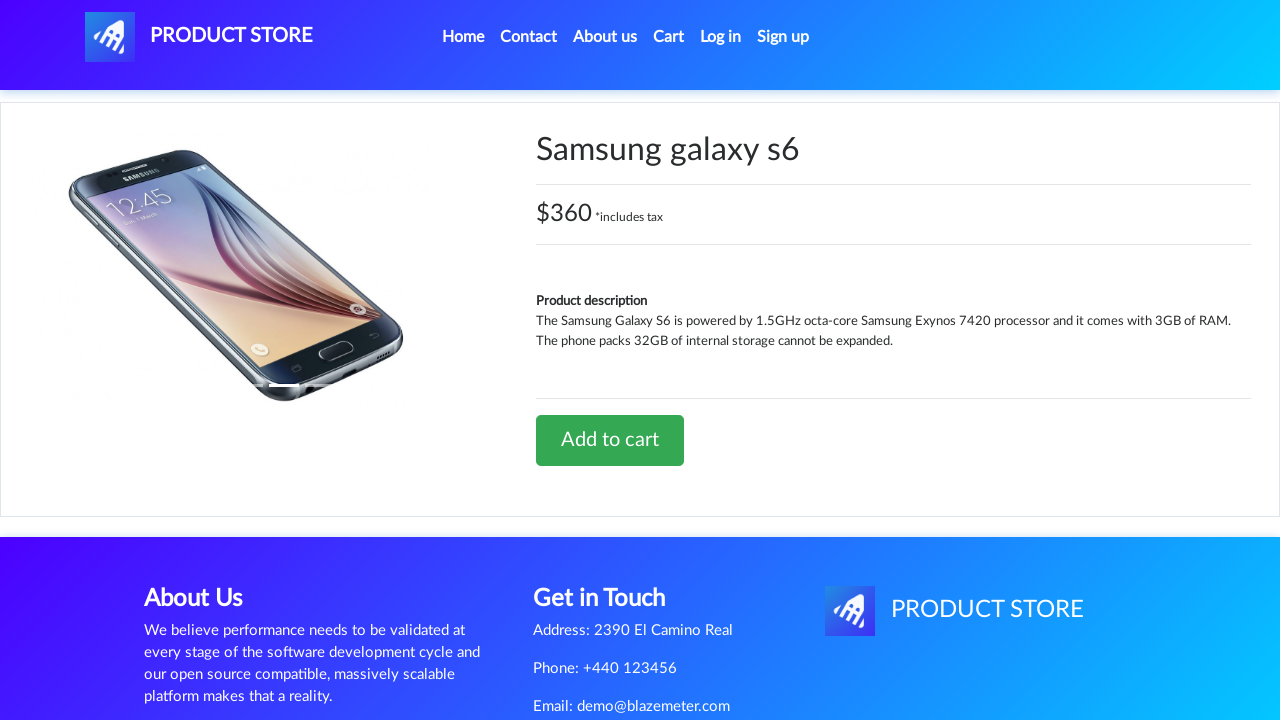

Clicked 'Add to cart' button for 'Samsung galaxy s6' at (610, 440) on a:text('Add to cart')
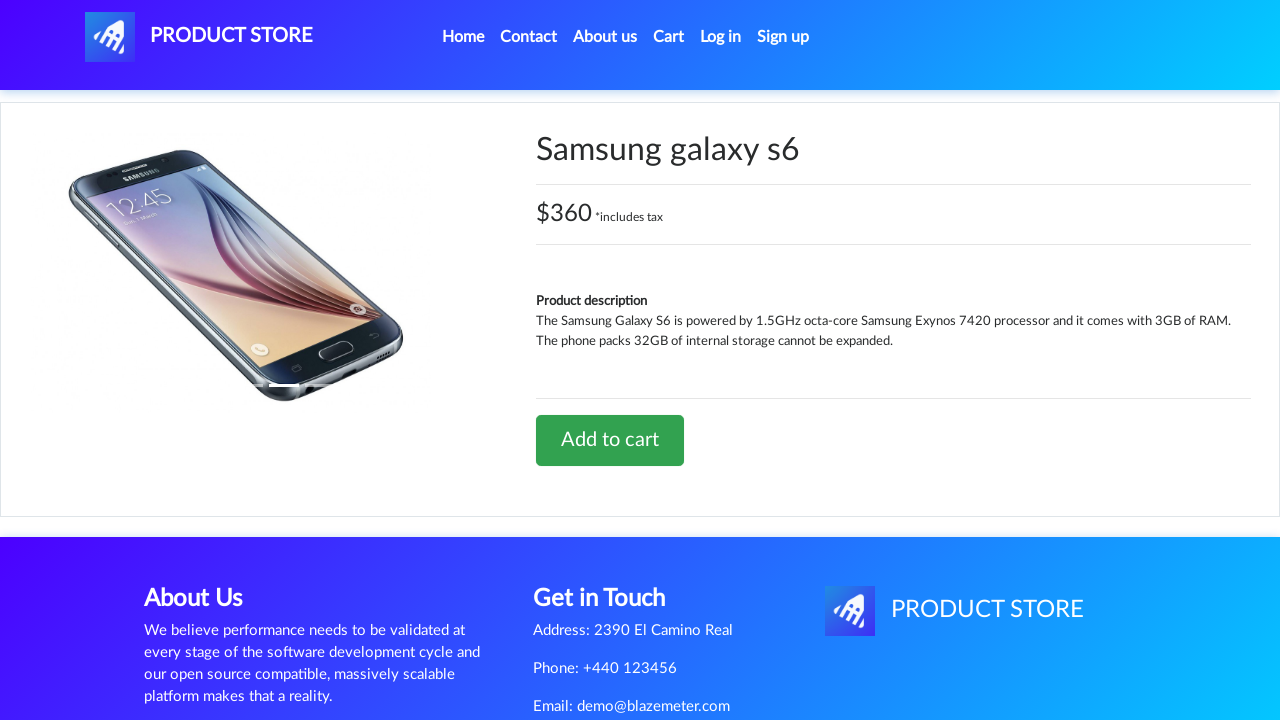

Accepted confirmation alert and waited 2 seconds
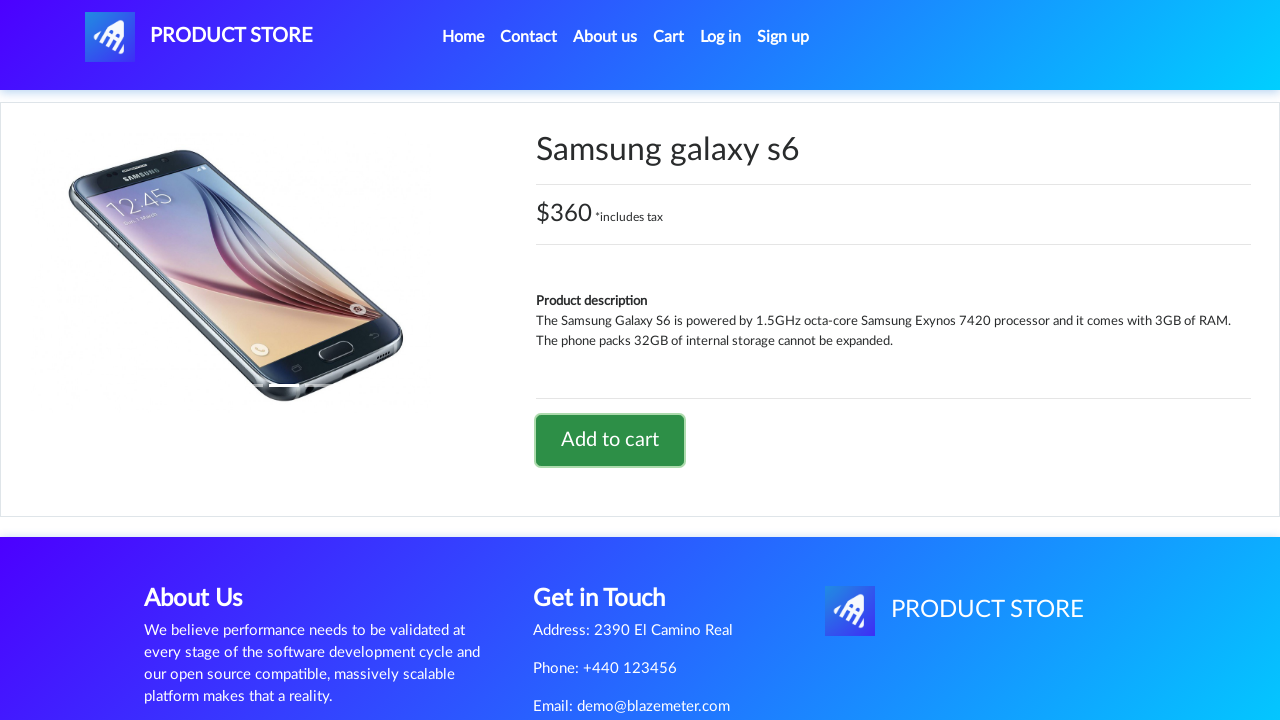

Clicked 'Cart' link to view cart at (669, 37) on a:text('Cart')
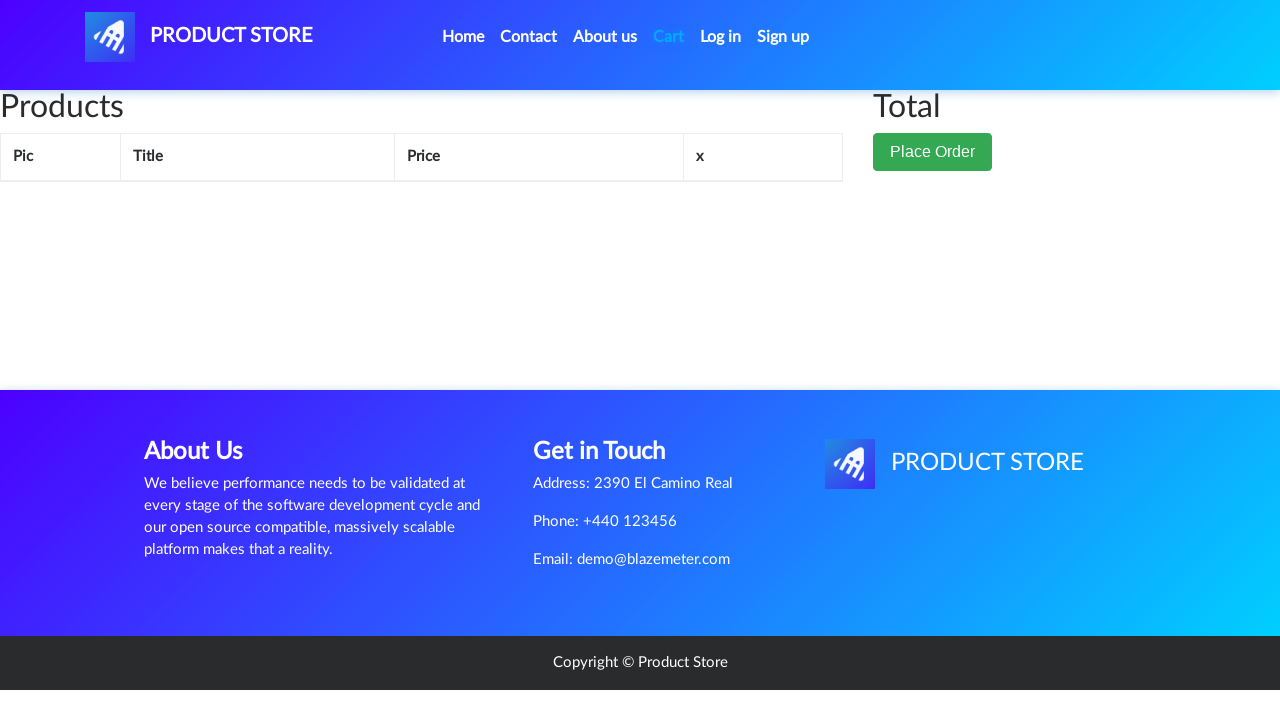

Waited 1 second for cart page to load
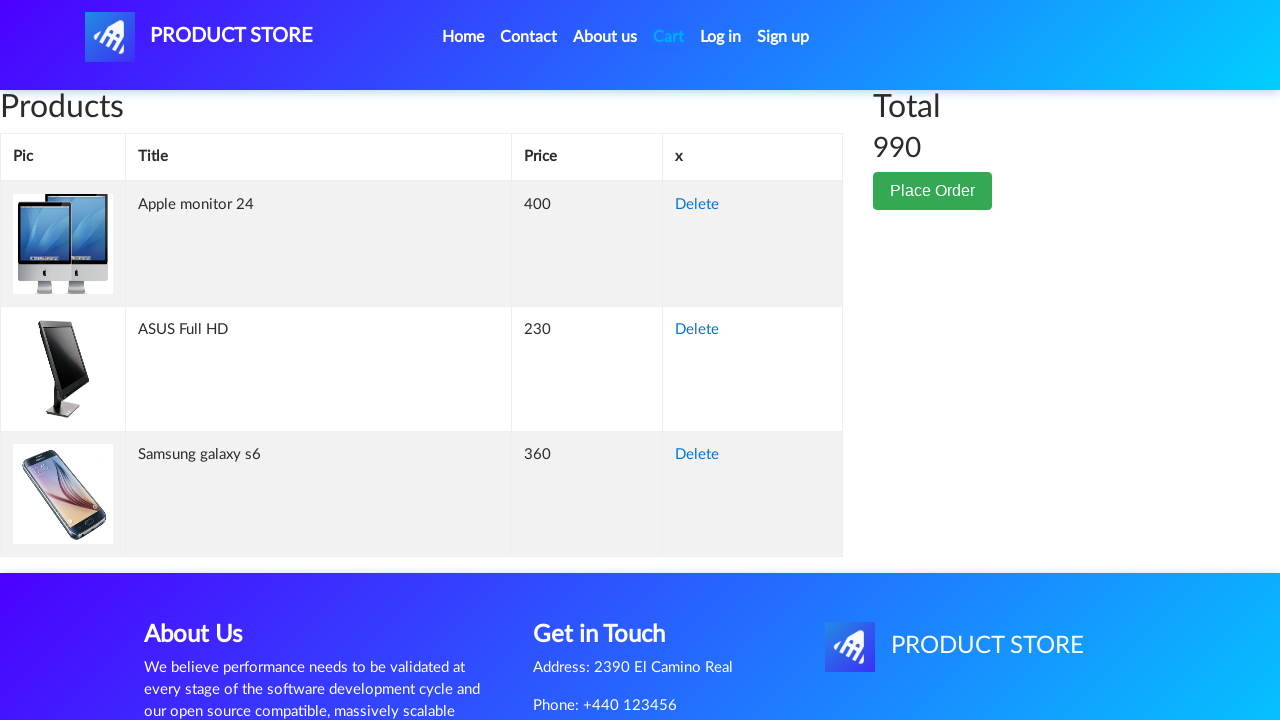

Clicked 'Home' link to return to home page at (463, 37) on a:text('Home')
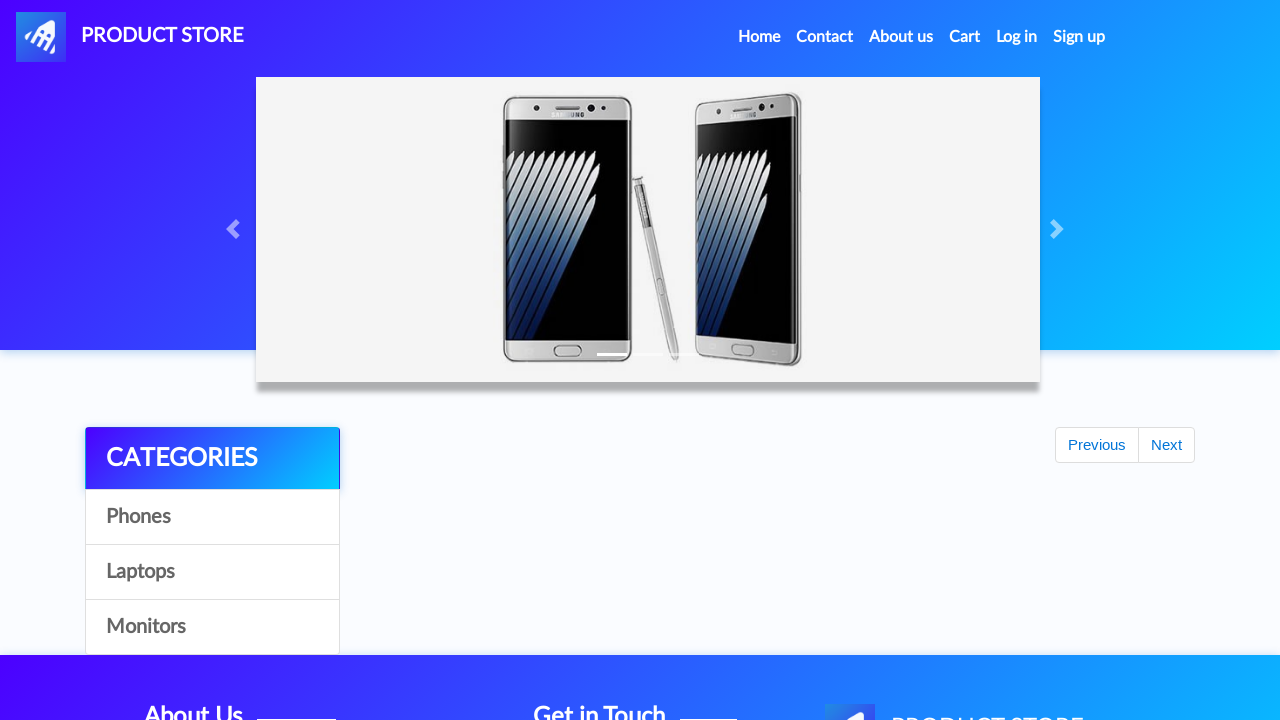

Waited 2 seconds for home page to load
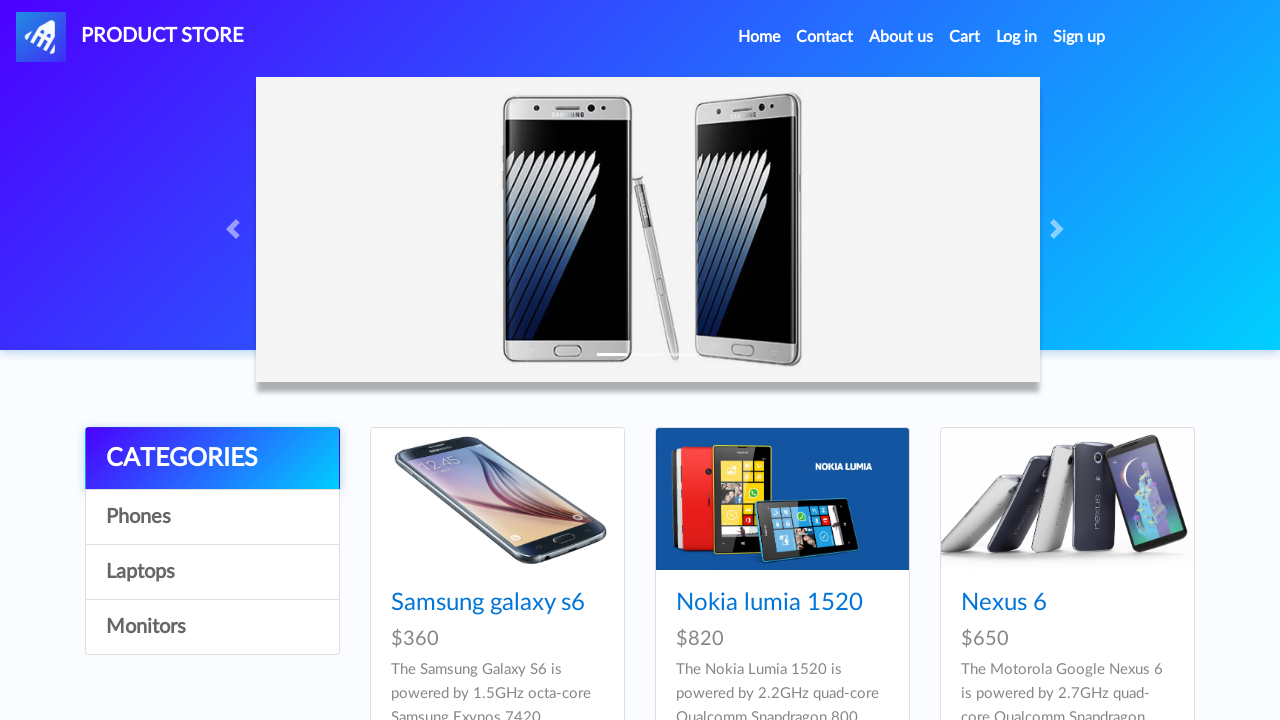

Clicked on 'Phones' category at (212, 517) on a:text('Phones')
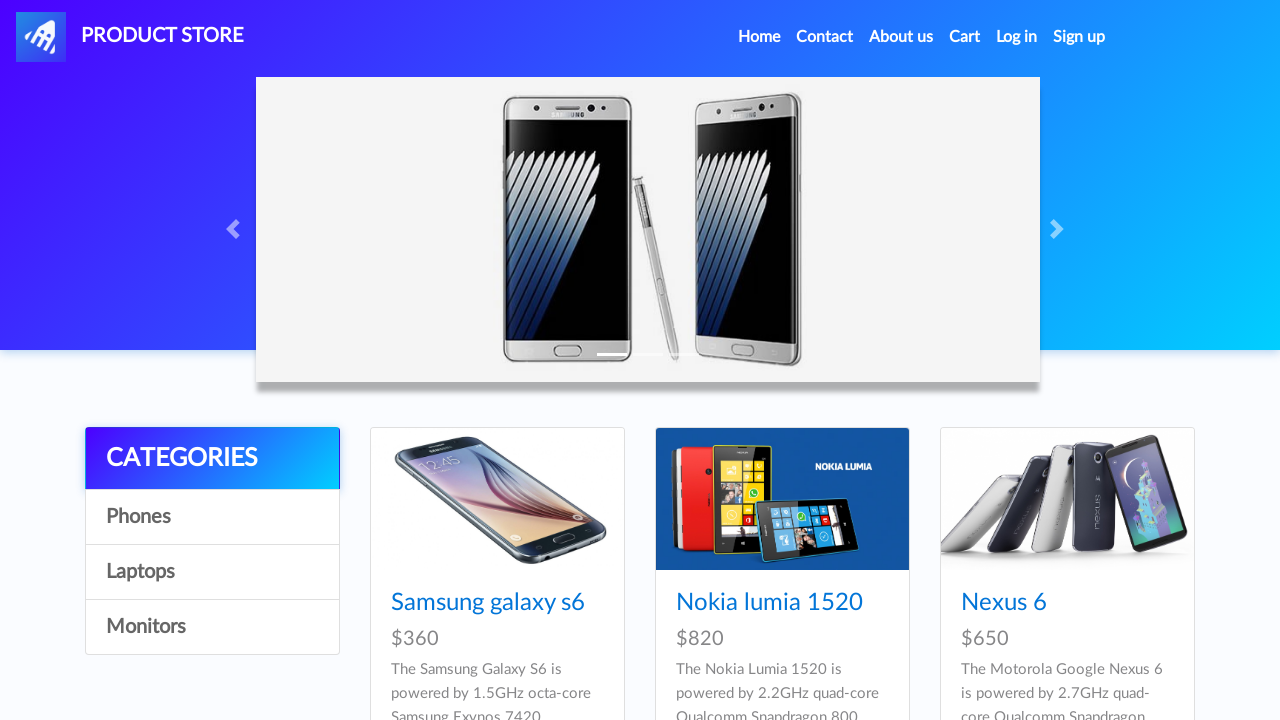

Waited 2 seconds for category page to load
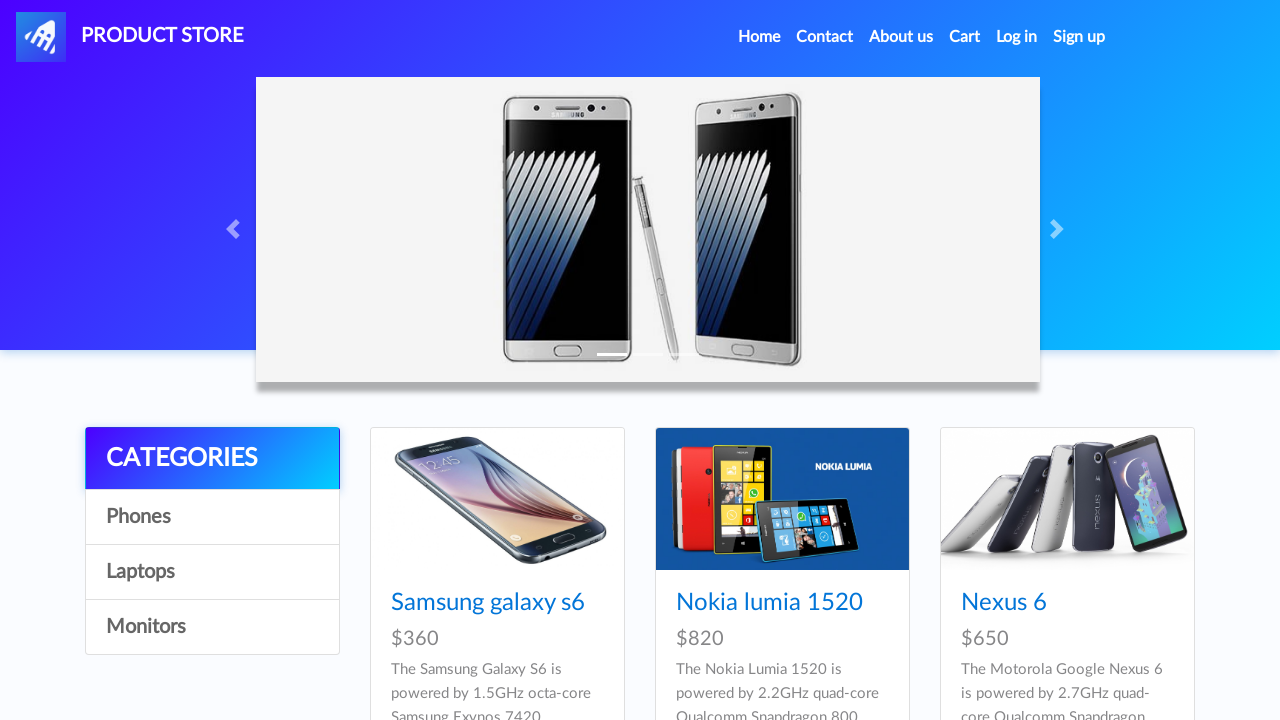

Clicked on product 'Iphone 6 32gb' at (752, 361) on a:text('Iphone 6 32gb')
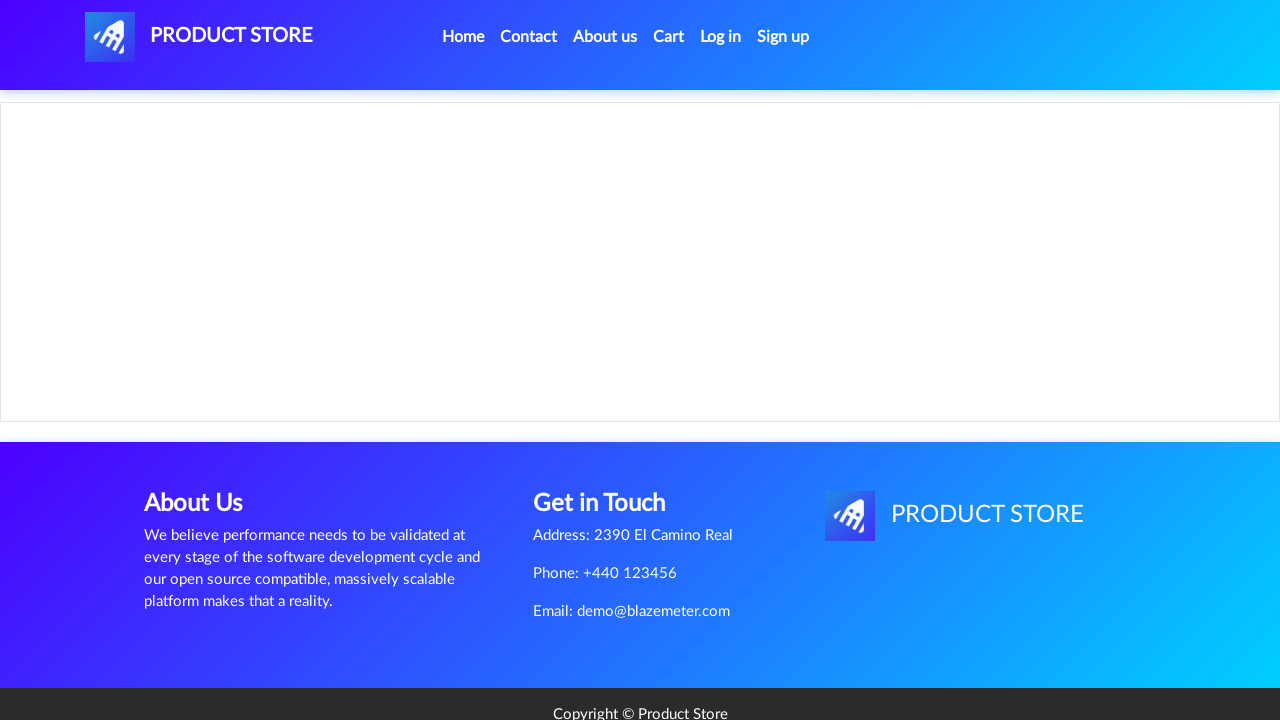

Waited 2 seconds for product details page to load
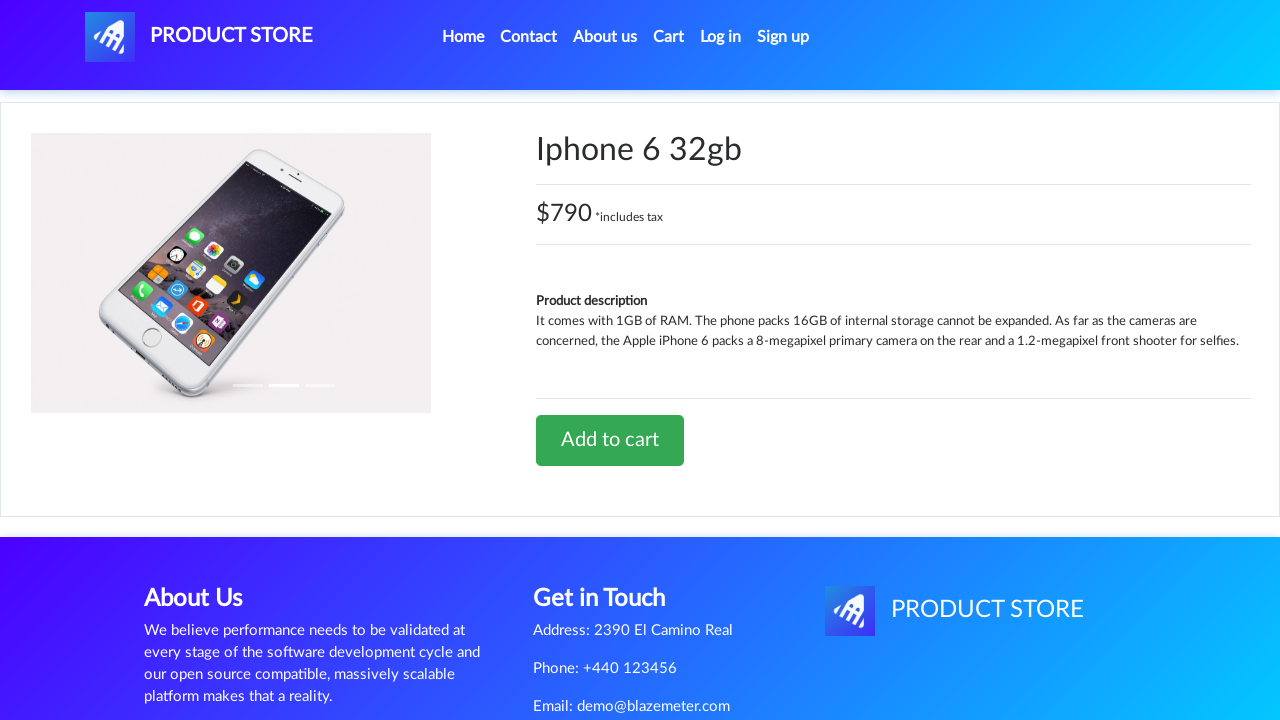

Clicked 'Add to cart' button for 'Iphone 6 32gb' at (610, 440) on a:text('Add to cart')
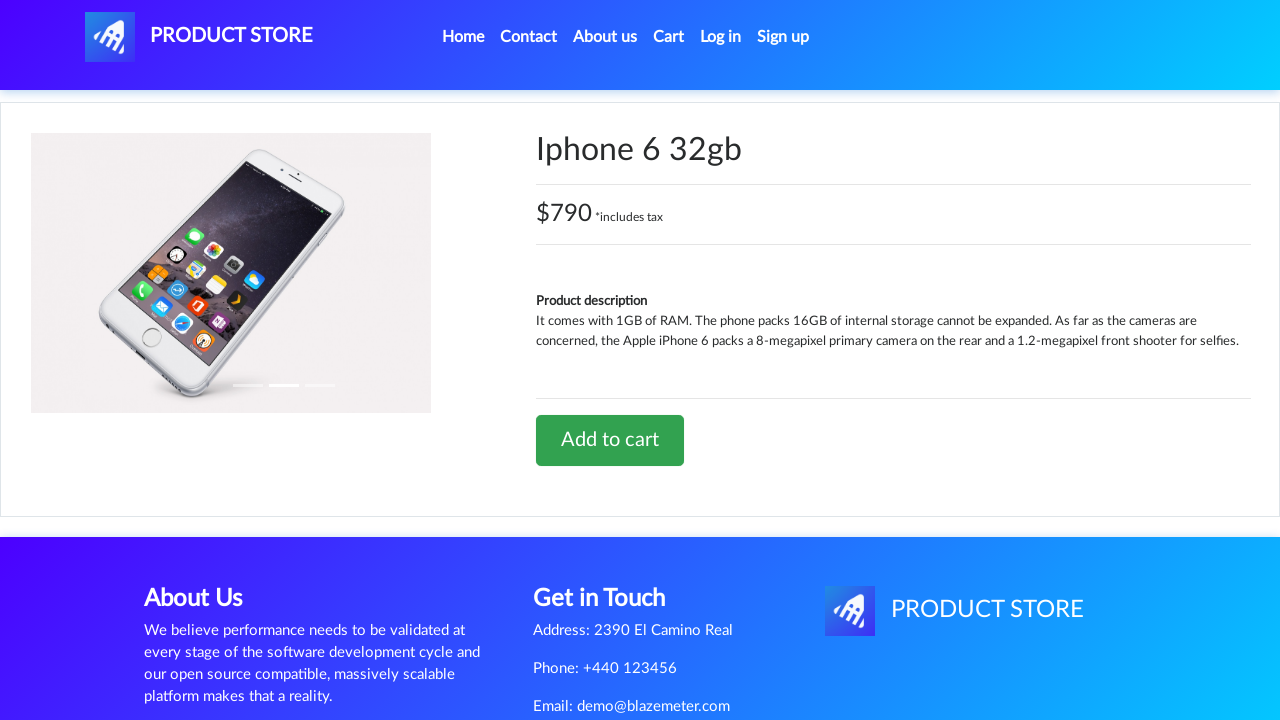

Accepted confirmation alert and waited 2 seconds
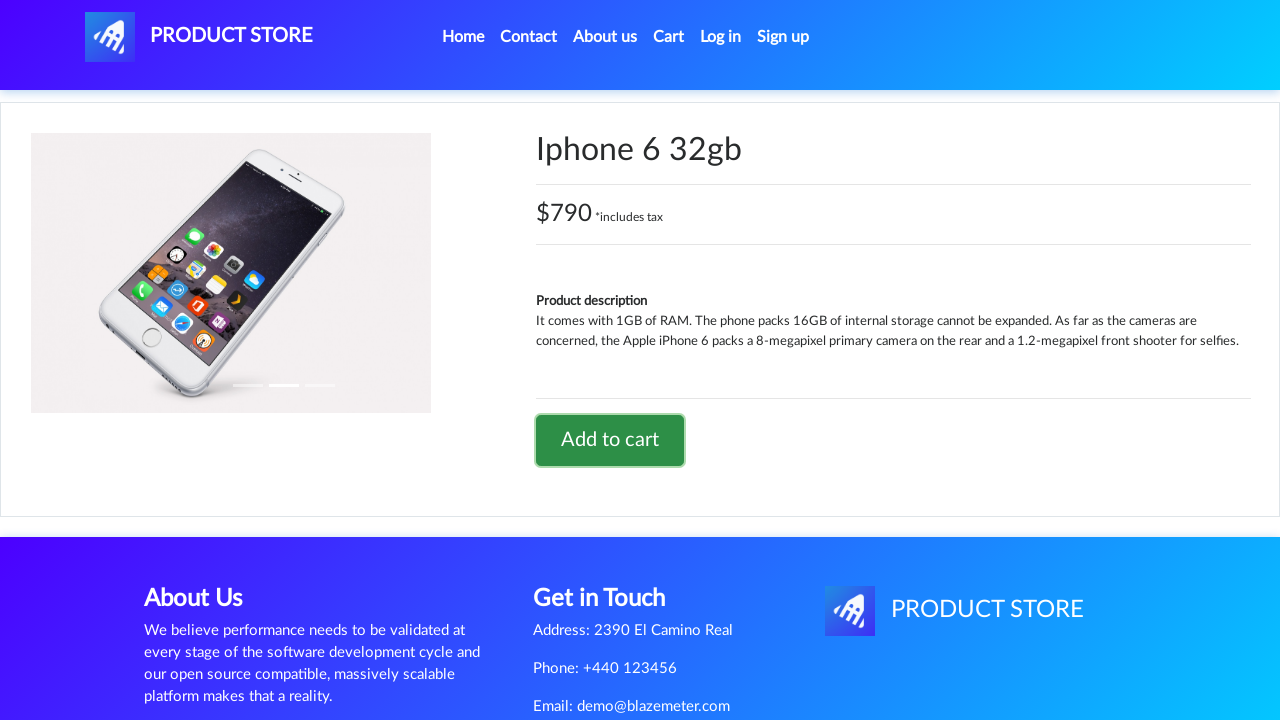

Clicked 'Cart' link to view cart at (669, 37) on a:text('Cart')
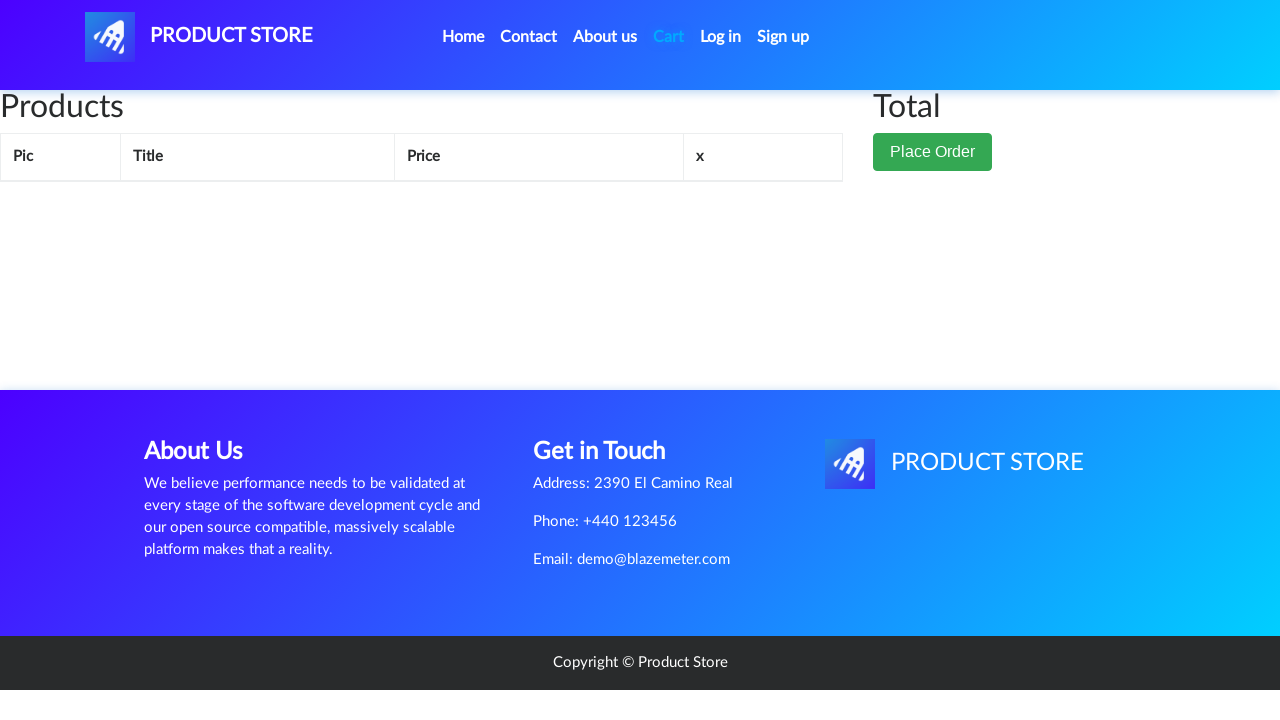

Waited 1 second for cart page to load
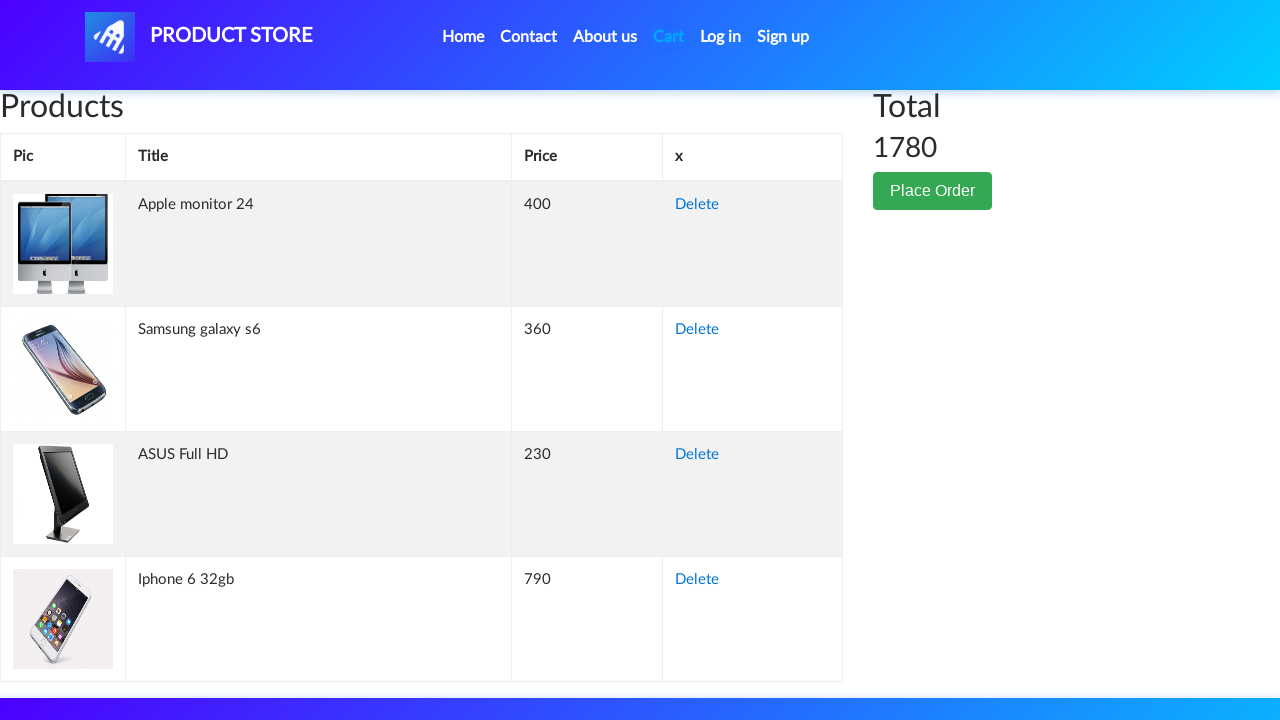

Clicked 'Home' link to return to home page at (463, 37) on a:text('Home')
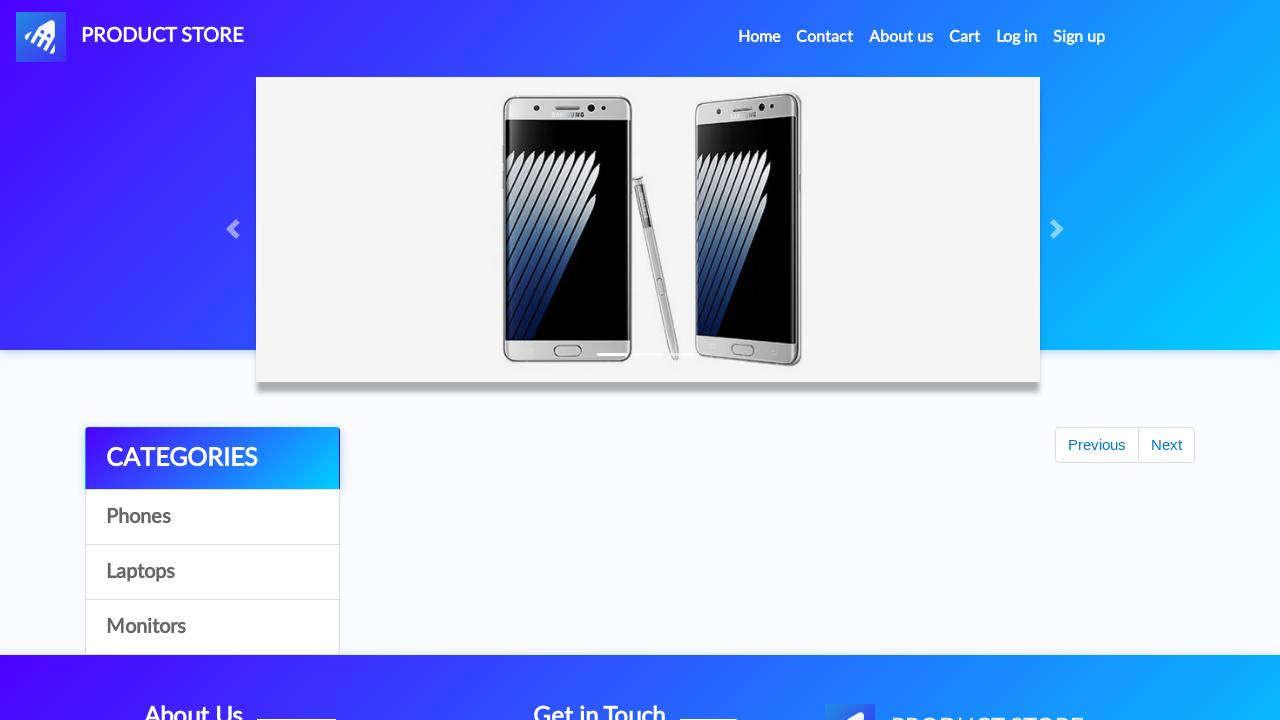

Waited 2 seconds for home page to load
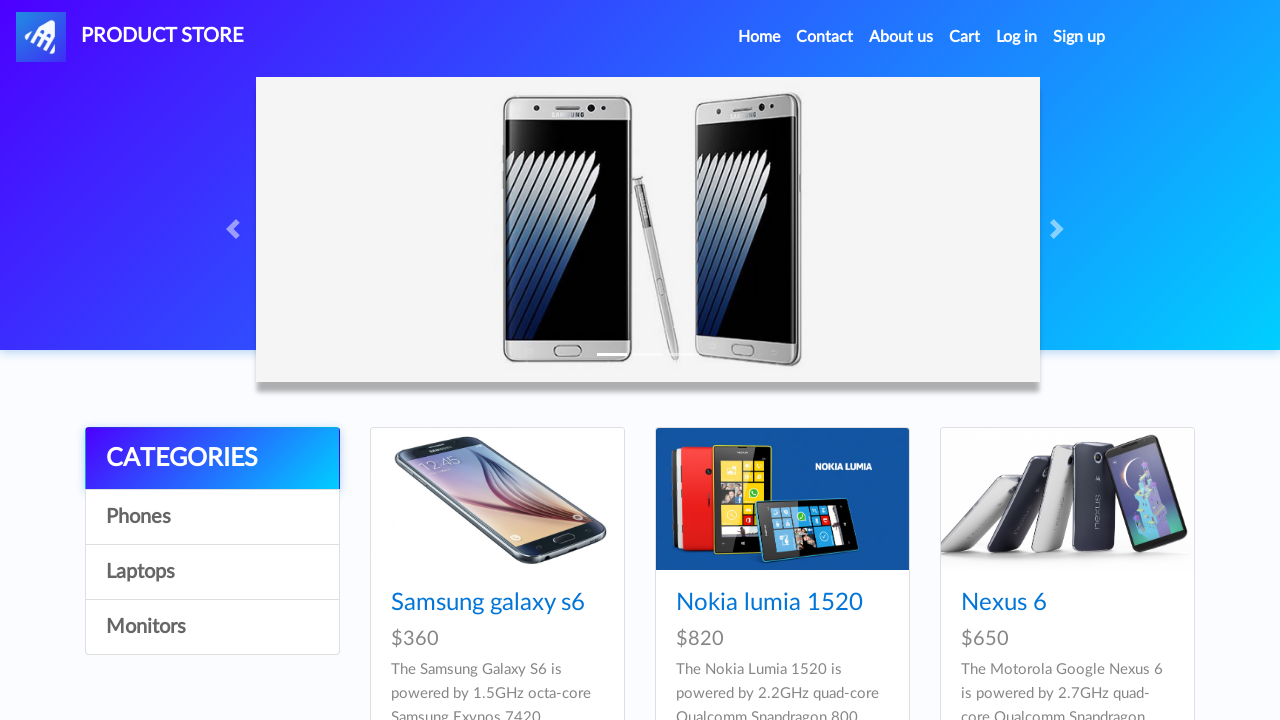

Clicked on 'Laptops' category at (212, 572) on a:text('Laptops')
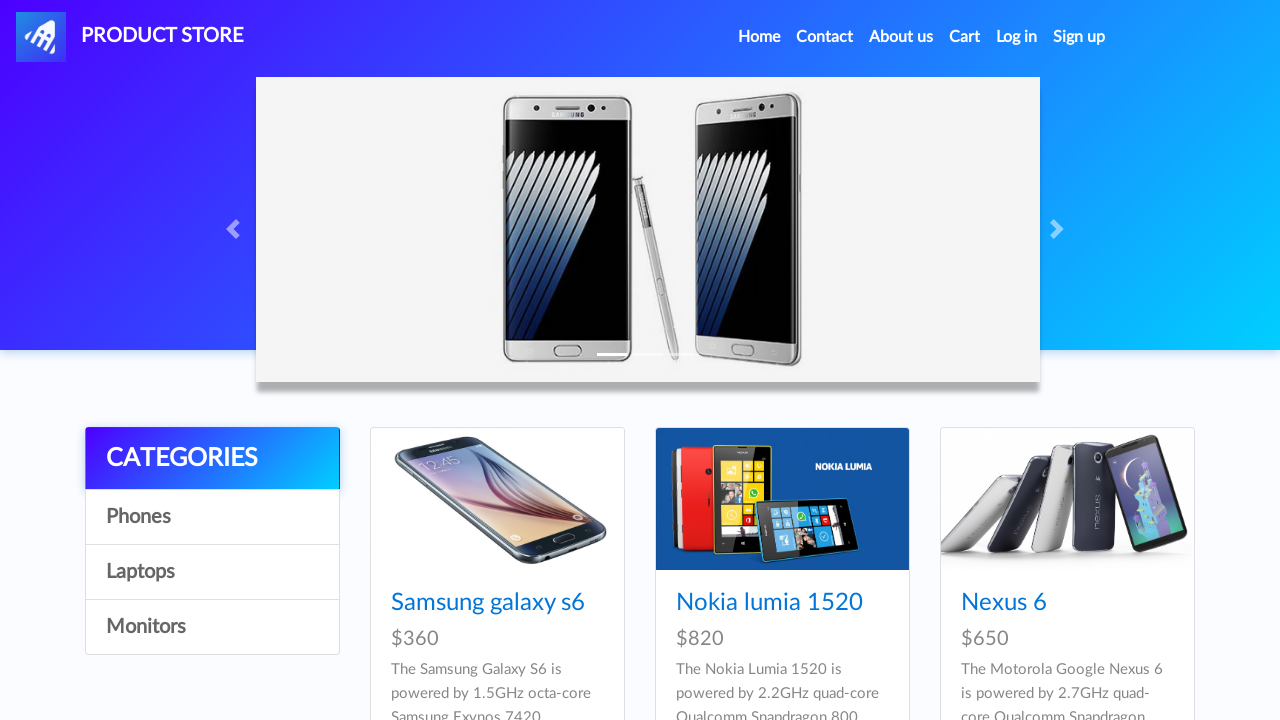

Waited 2 seconds for category page to load
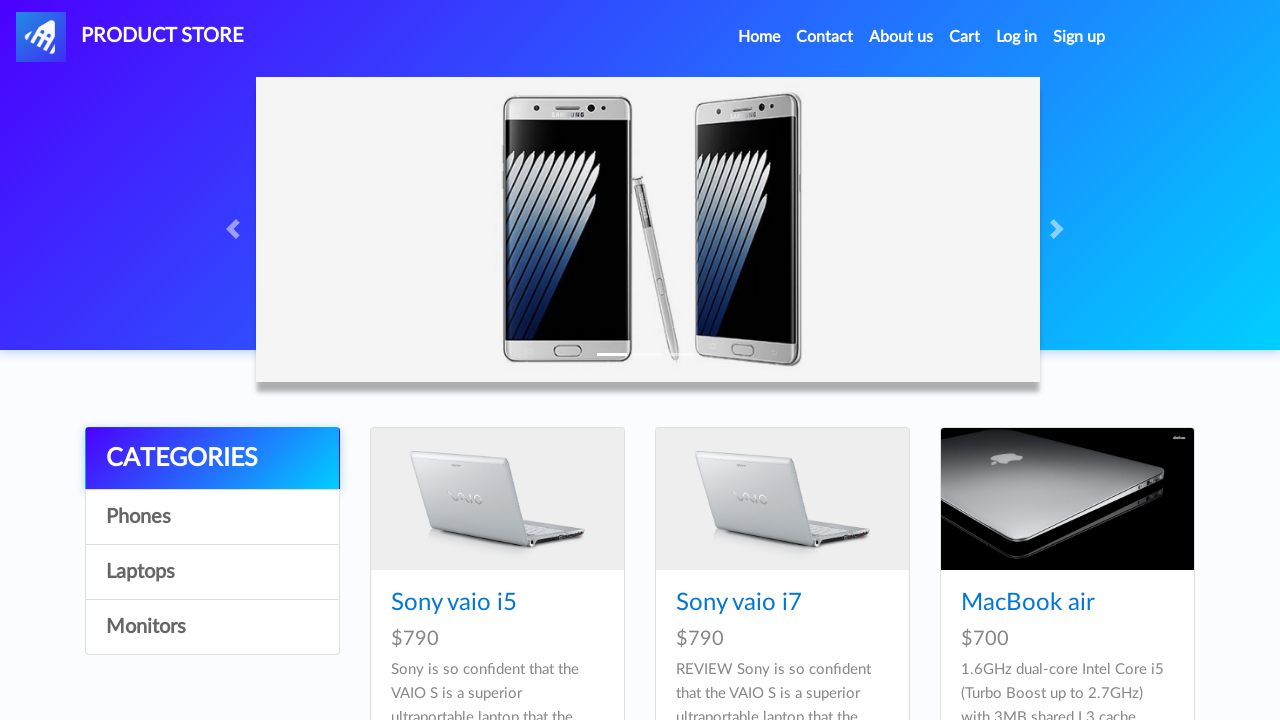

Clicked on product 'Sony vaio i7' at (739, 603) on a:text('Sony vaio i7')
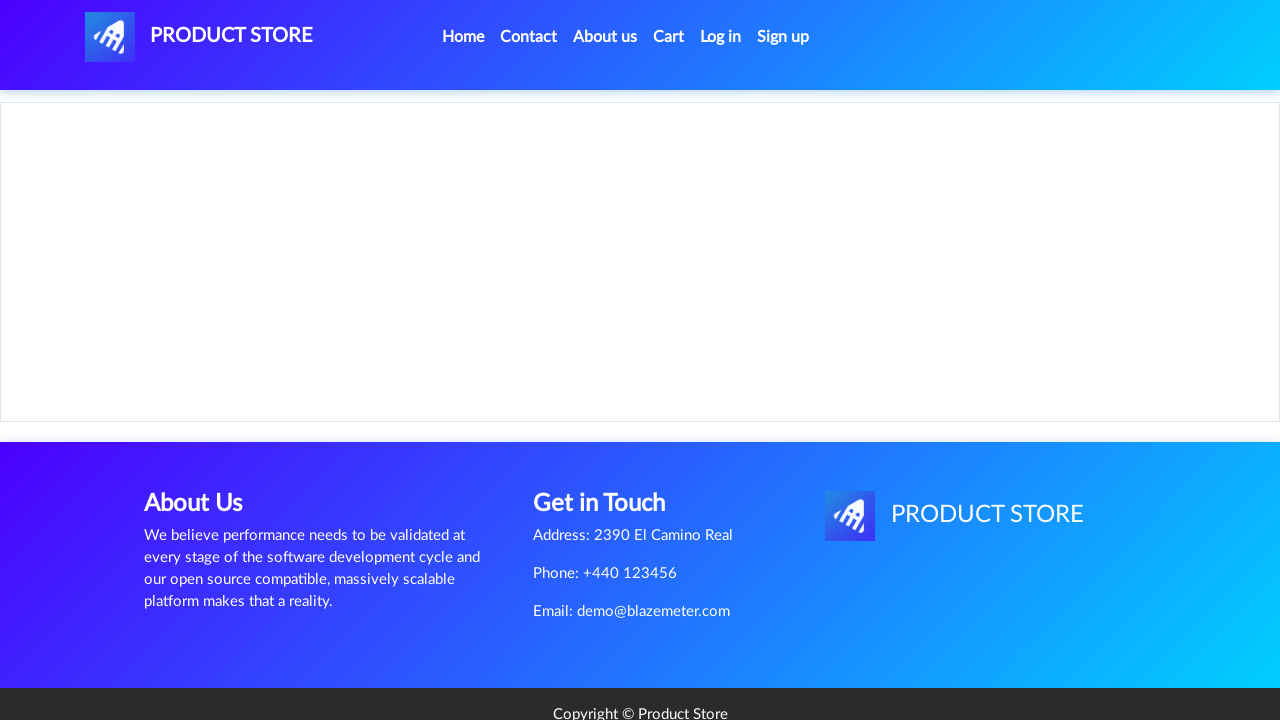

Waited 2 seconds for product details page to load
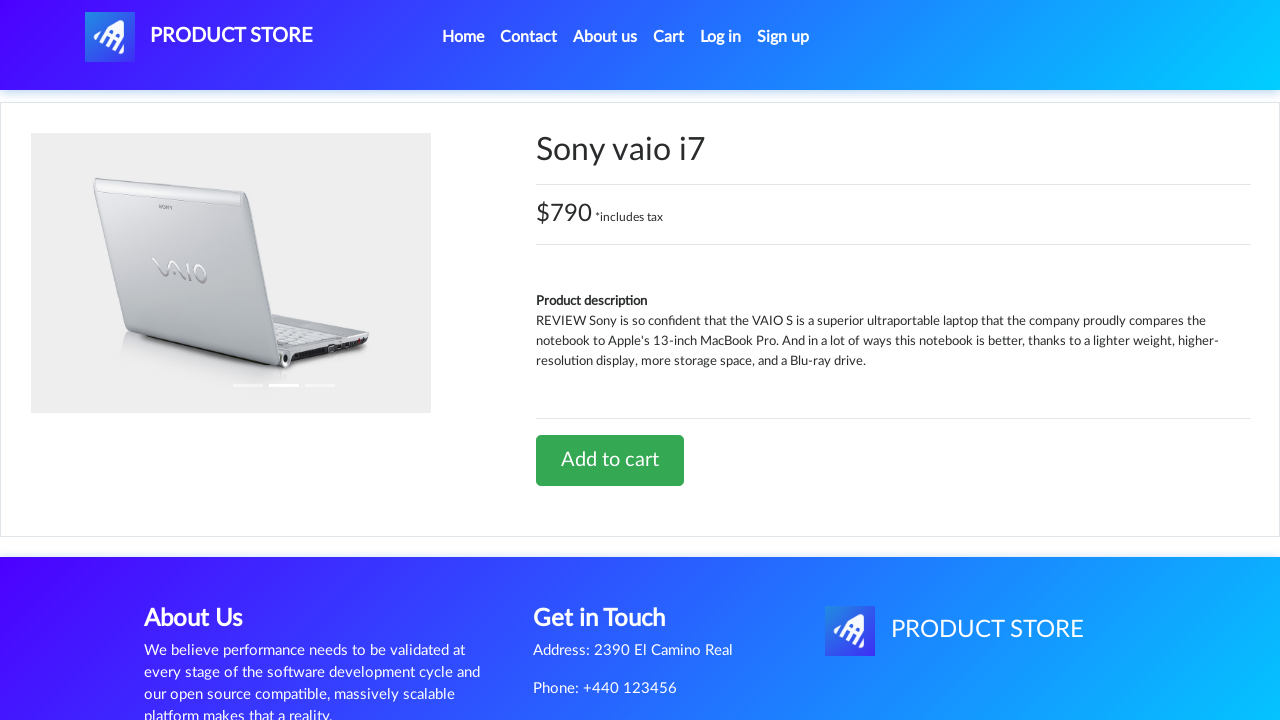

Clicked 'Add to cart' button for 'Sony vaio i7' at (610, 460) on a:text('Add to cart')
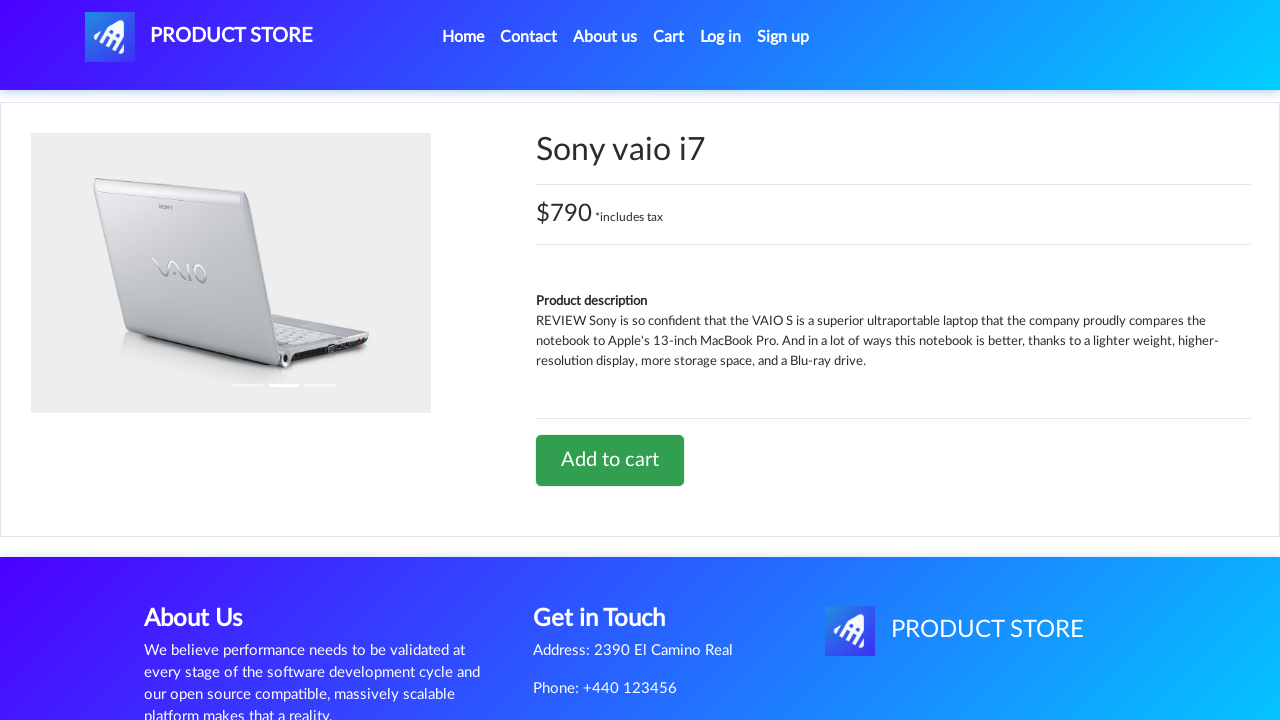

Accepted confirmation alert and waited 2 seconds
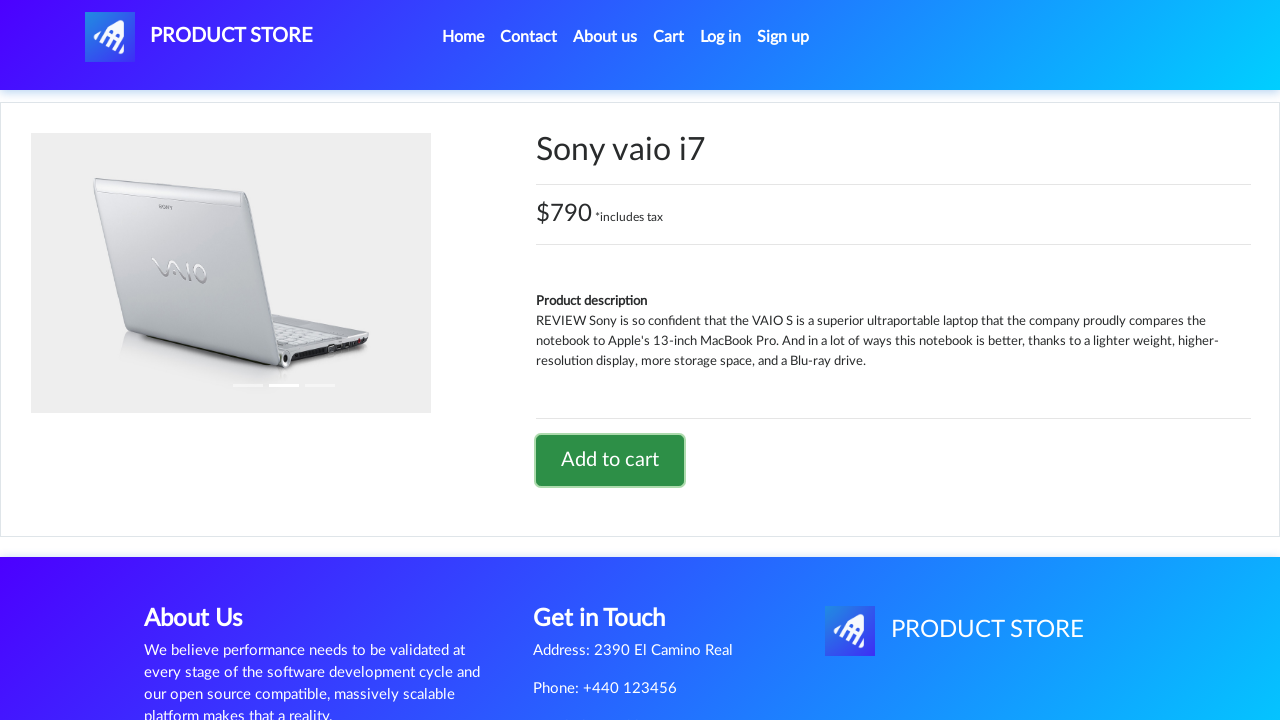

Clicked 'Cart' link to view cart at (669, 37) on a:text('Cart')
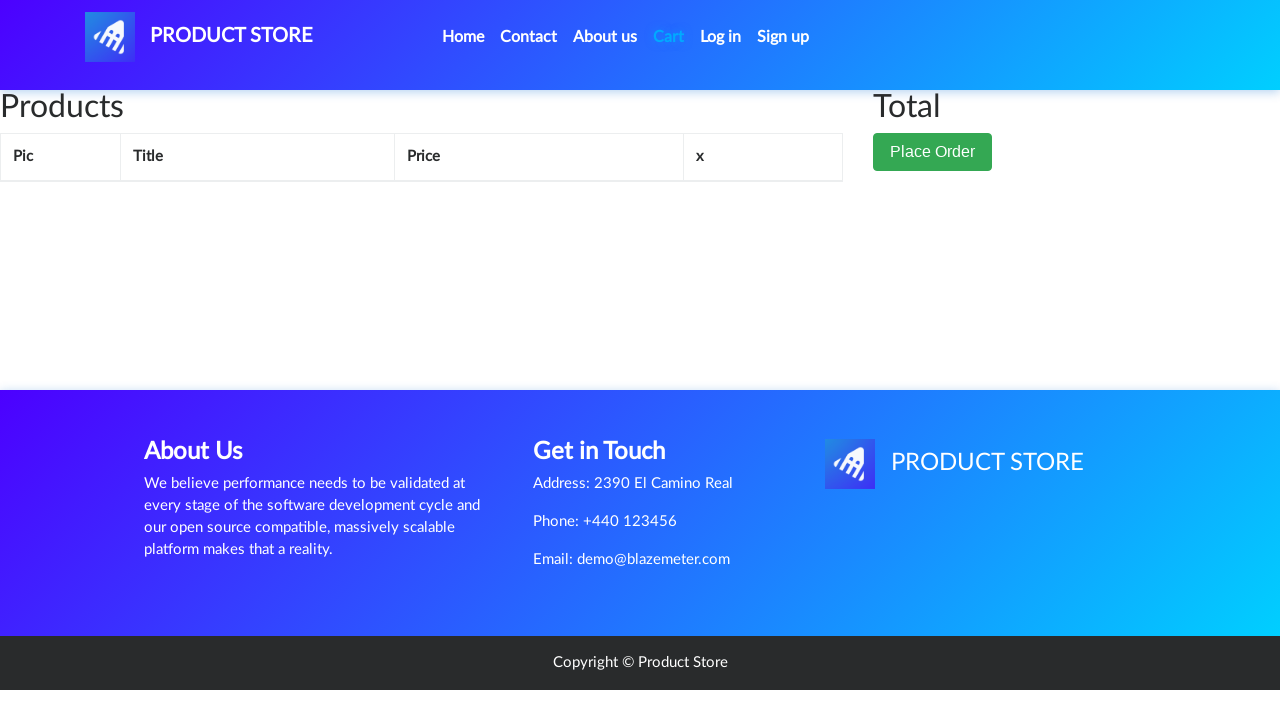

Waited 1 second for cart page to load
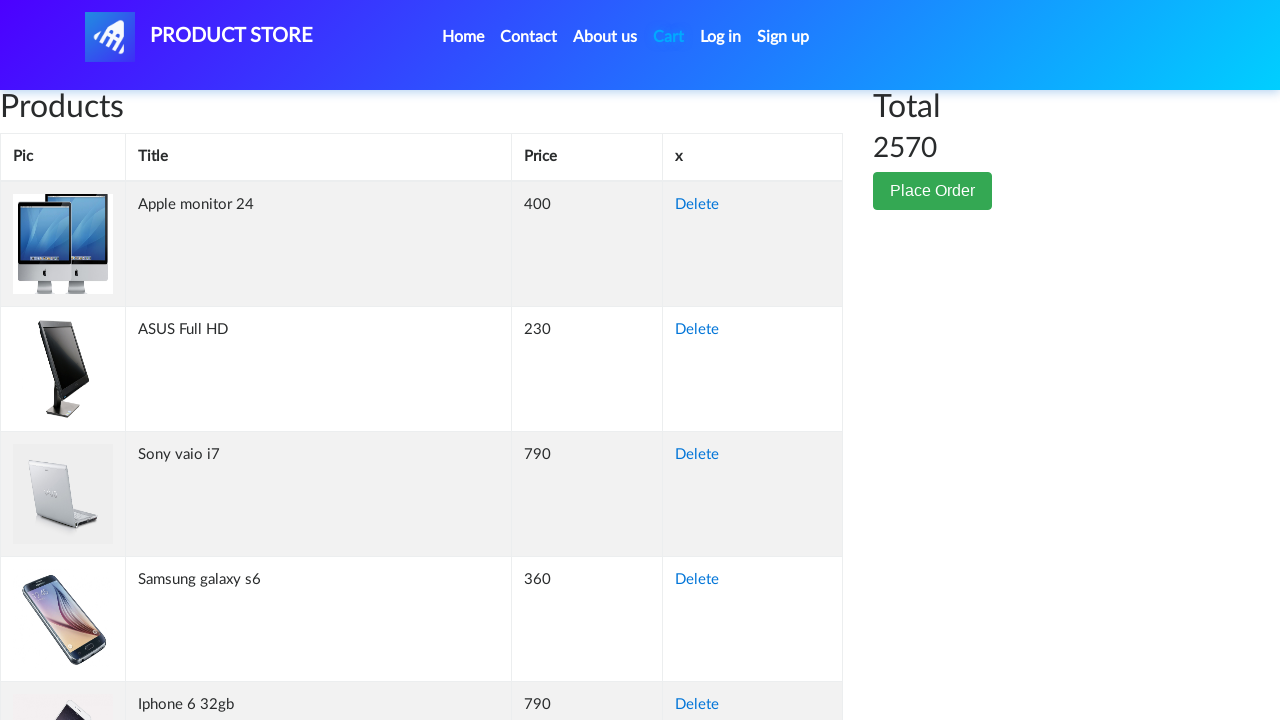

Clicked 'Home' link to return to home page at (463, 37) on a:text('Home')
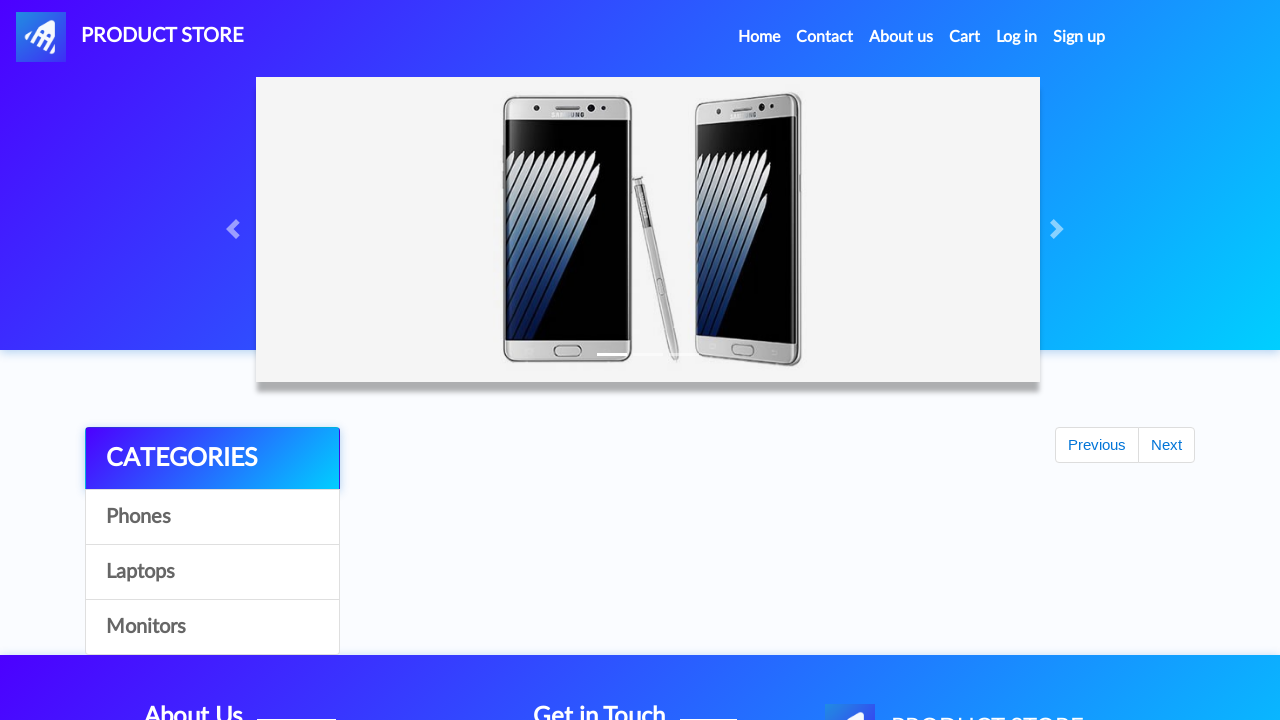

Waited 2 seconds for home page to load
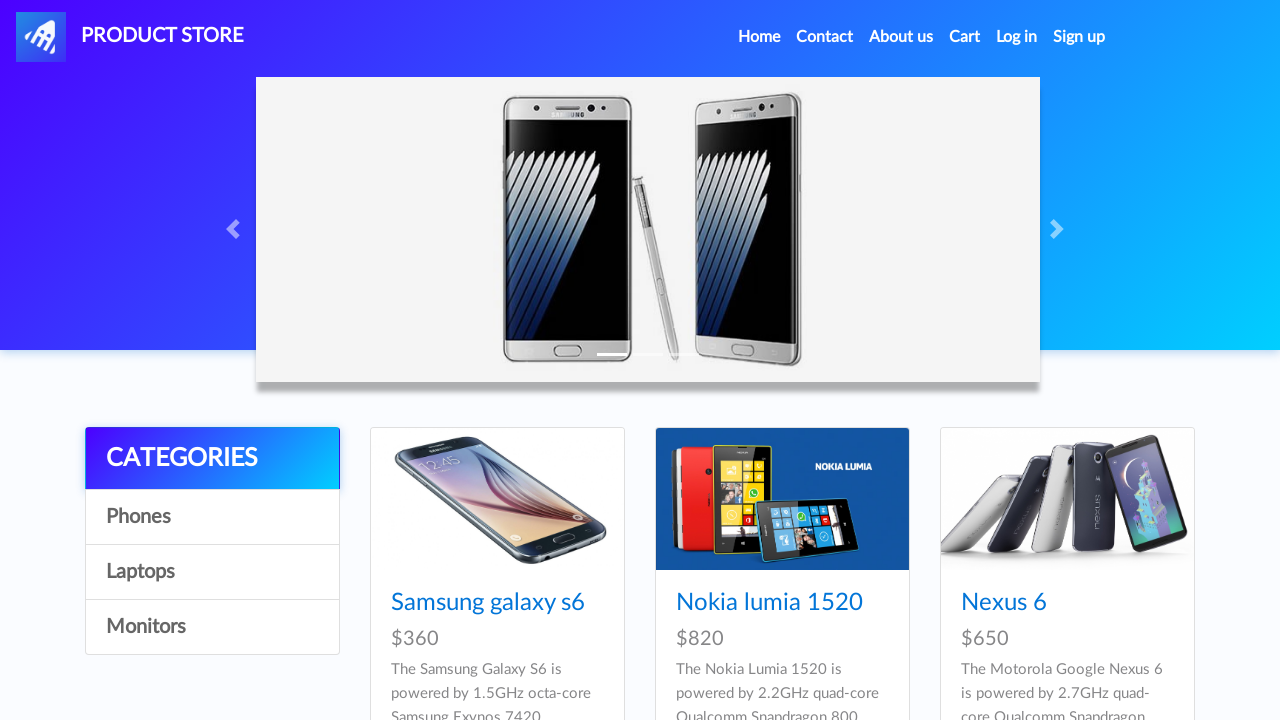

Clicked on 'Laptops' category at (212, 572) on a:text('Laptops')
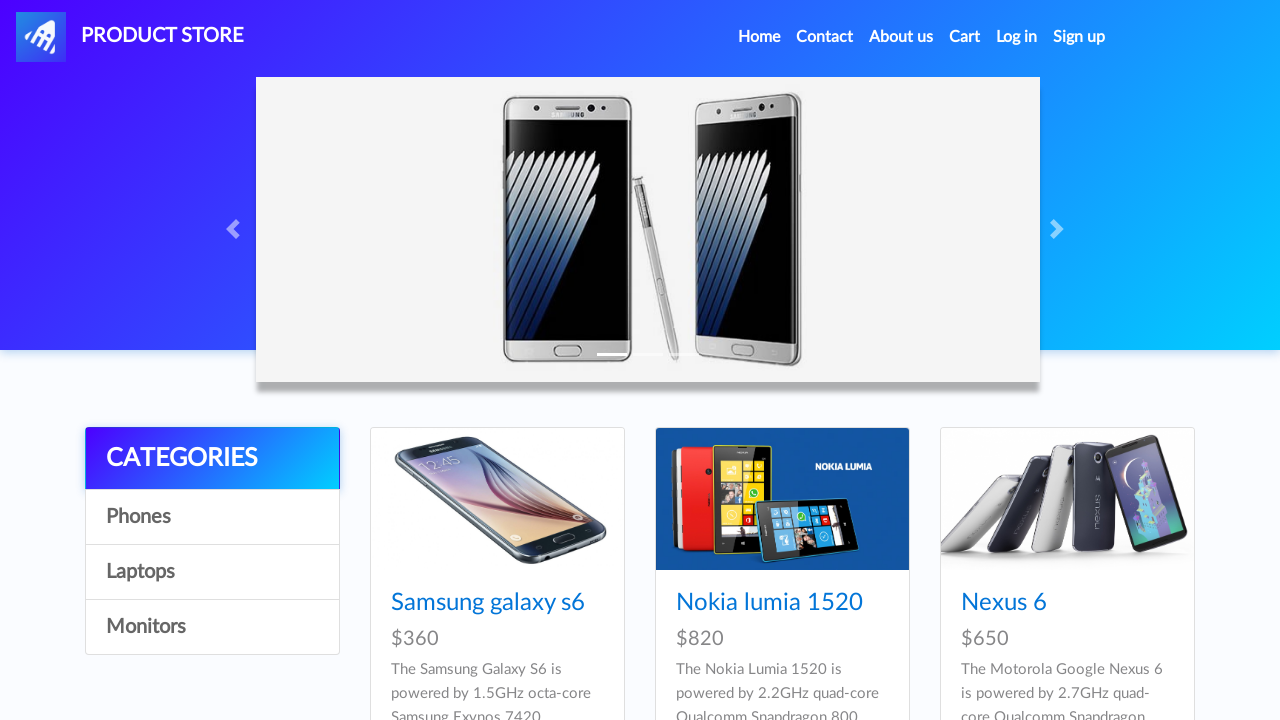

Waited 2 seconds for category page to load
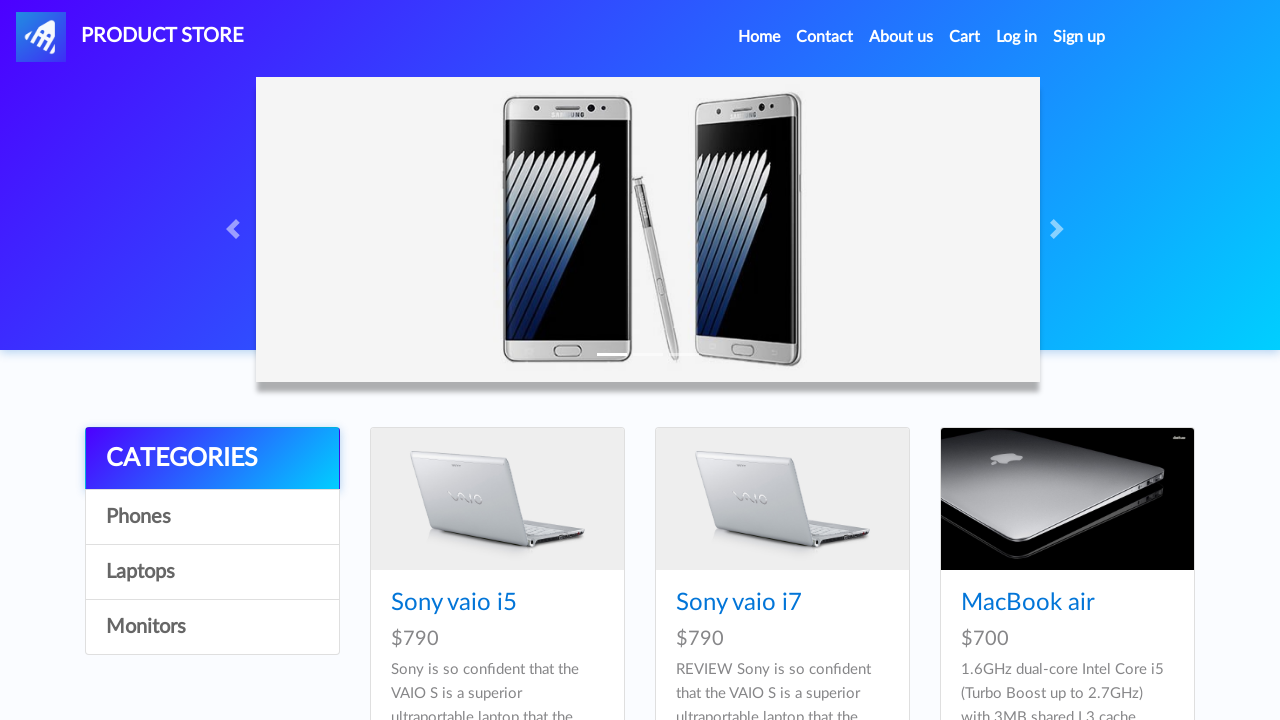

Clicked on product 'MacBook Pro' at (1033, 361) on a:text('MacBook Pro')
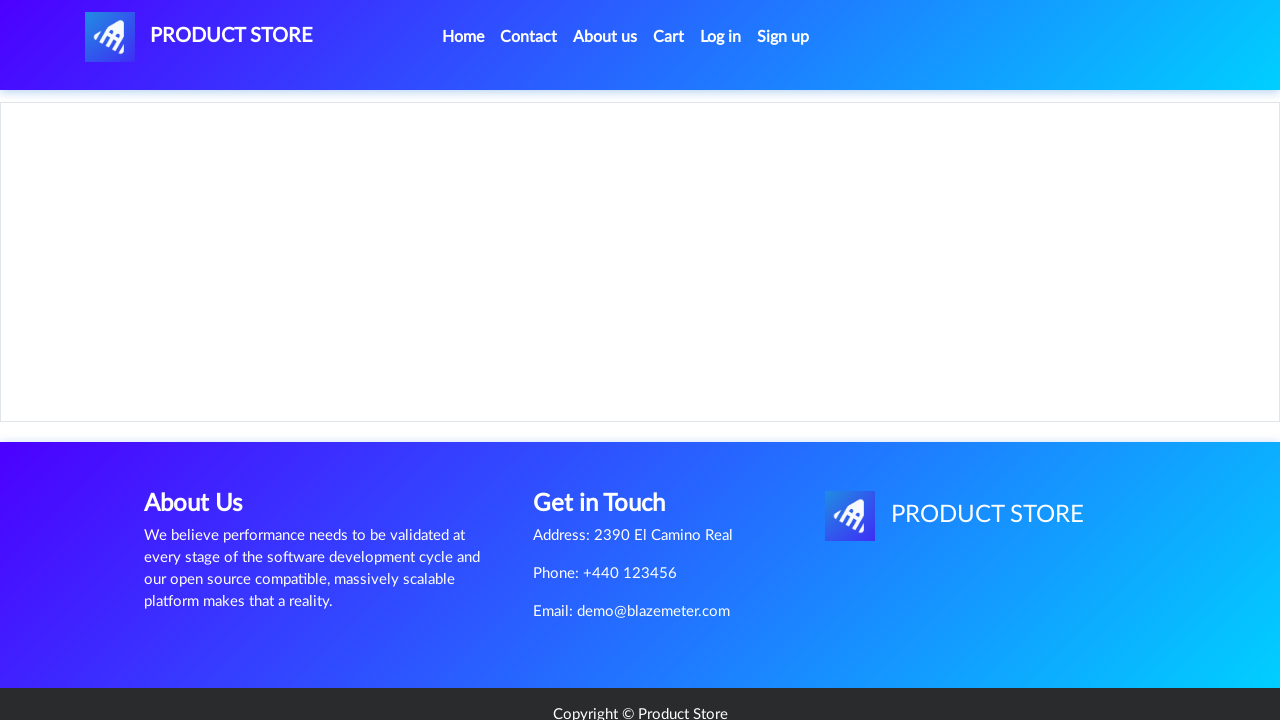

Waited 2 seconds for product details page to load
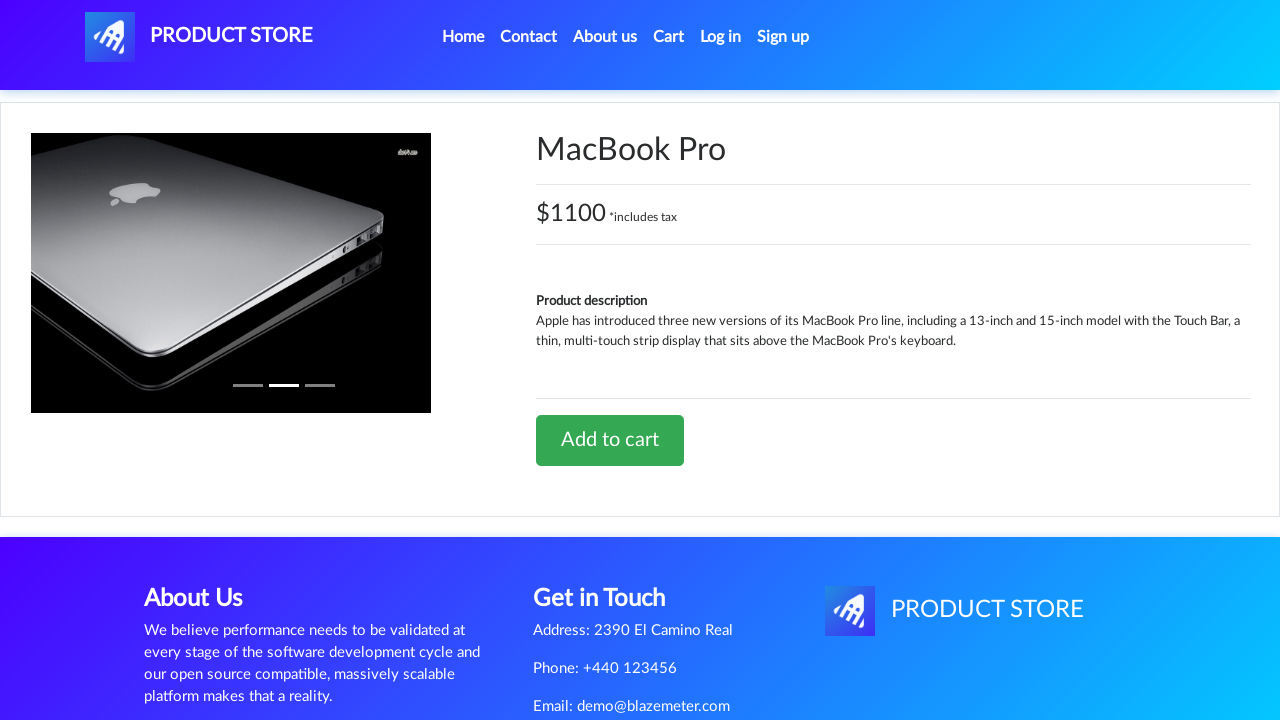

Clicked 'Add to cart' button for 'MacBook Pro' at (610, 440) on a:text('Add to cart')
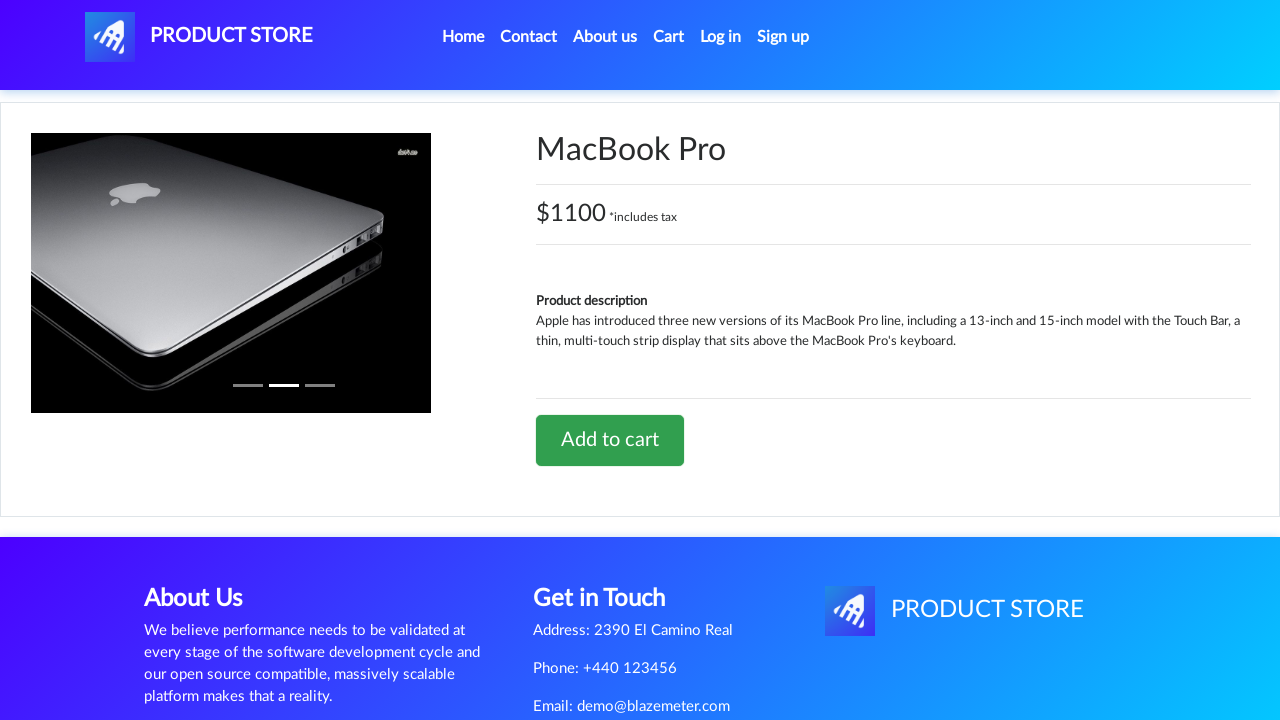

Accepted confirmation alert and waited 2 seconds
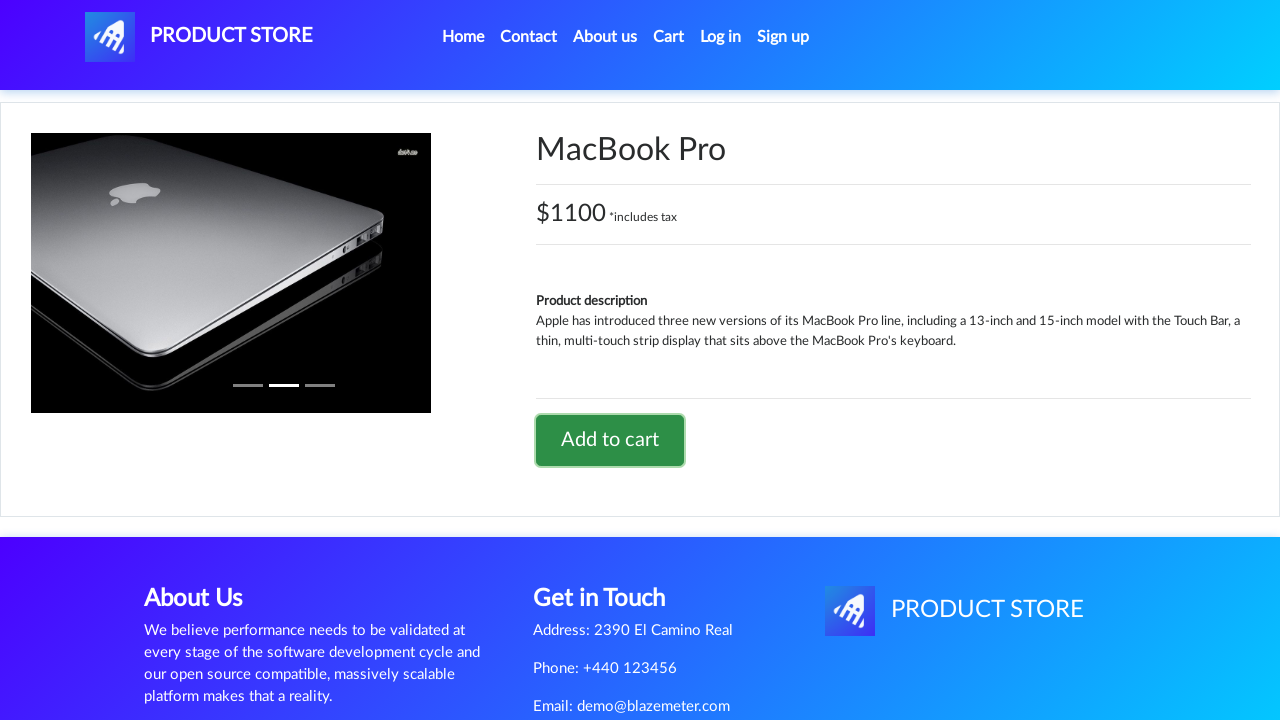

Clicked 'Cart' link to view cart at (669, 37) on a:text('Cart')
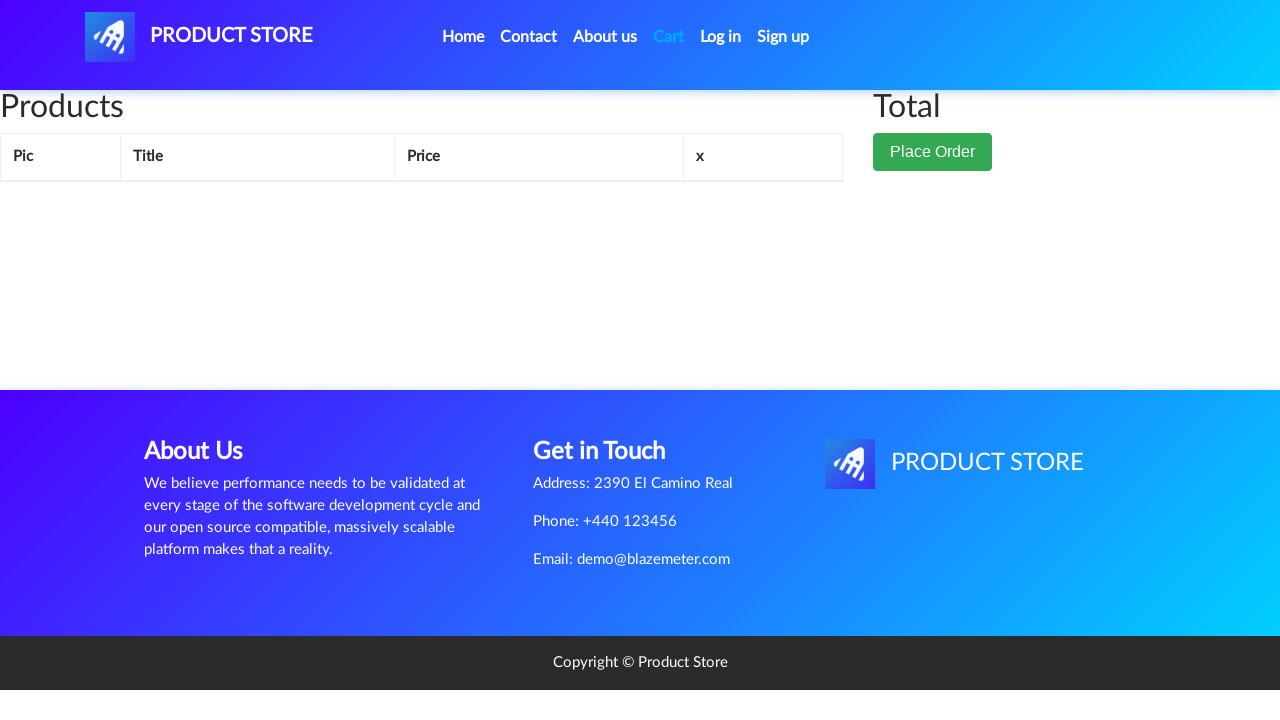

Waited 1 second for cart page to load
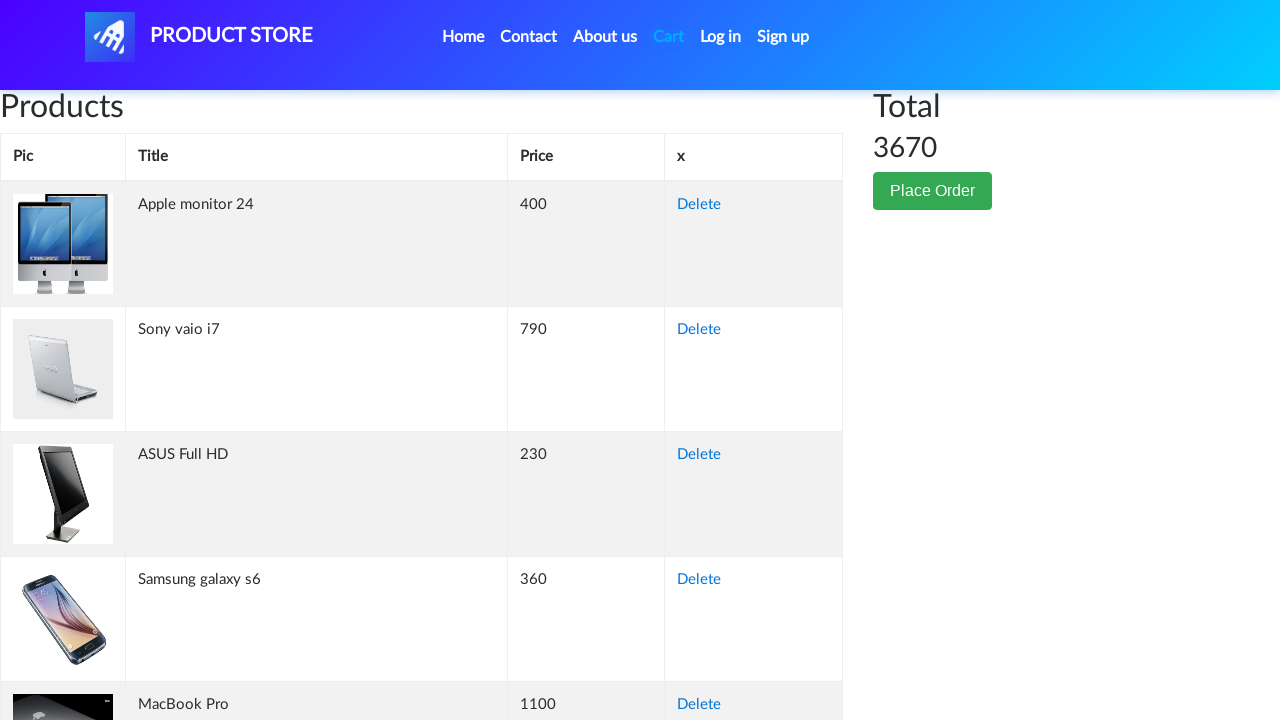

Clicked 'Home' link to return to home page at (463, 37) on a:text('Home')
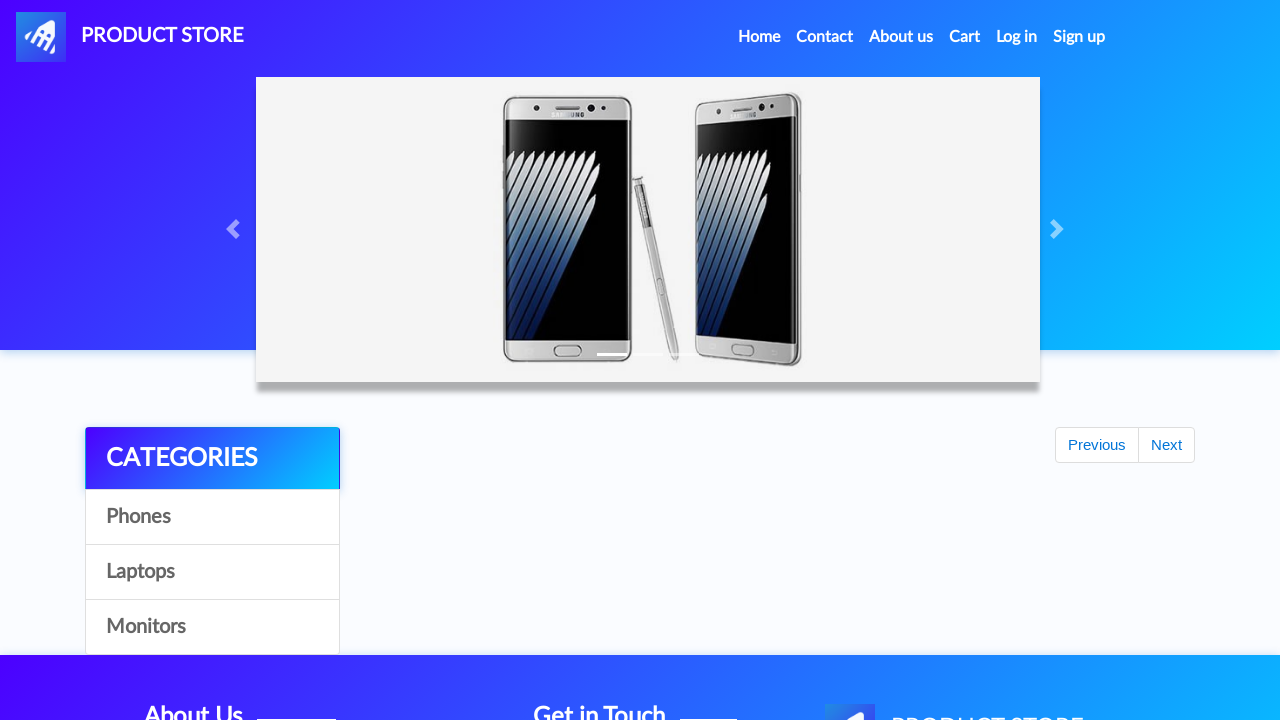

Waited 2 seconds for home page to load
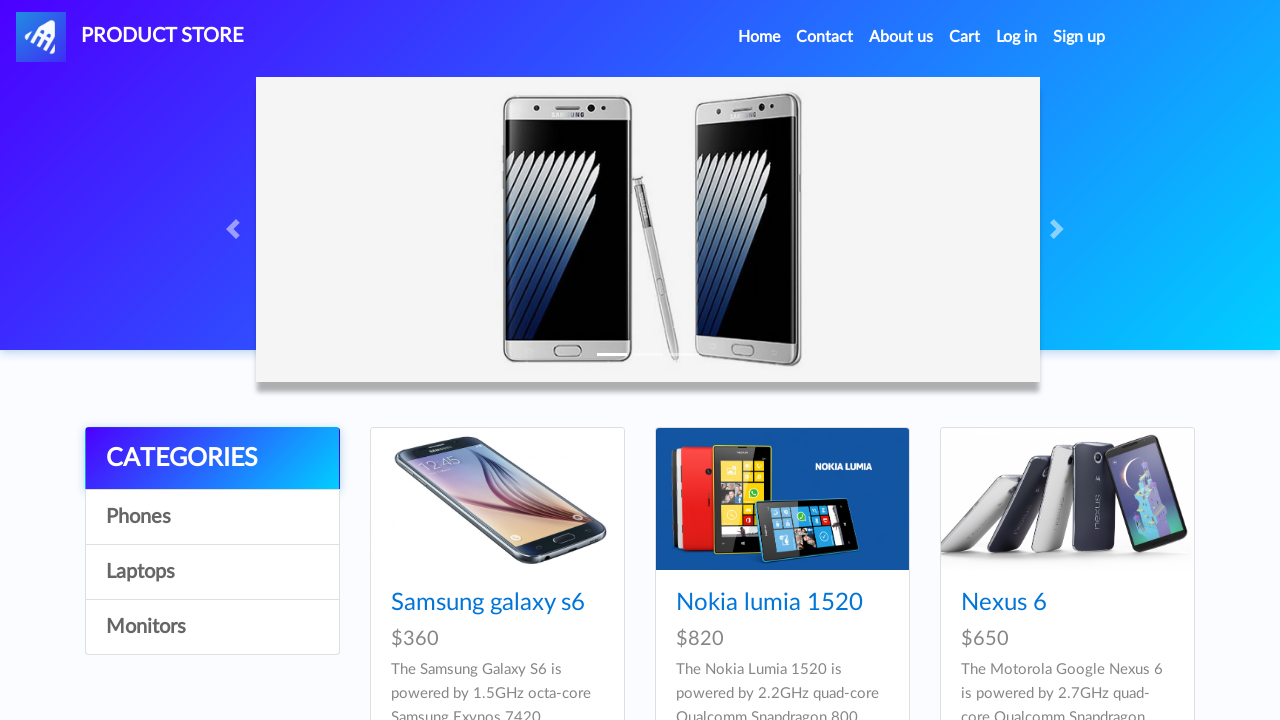

Clicked cart icon to view all items in cart at (965, 37) on #cartur
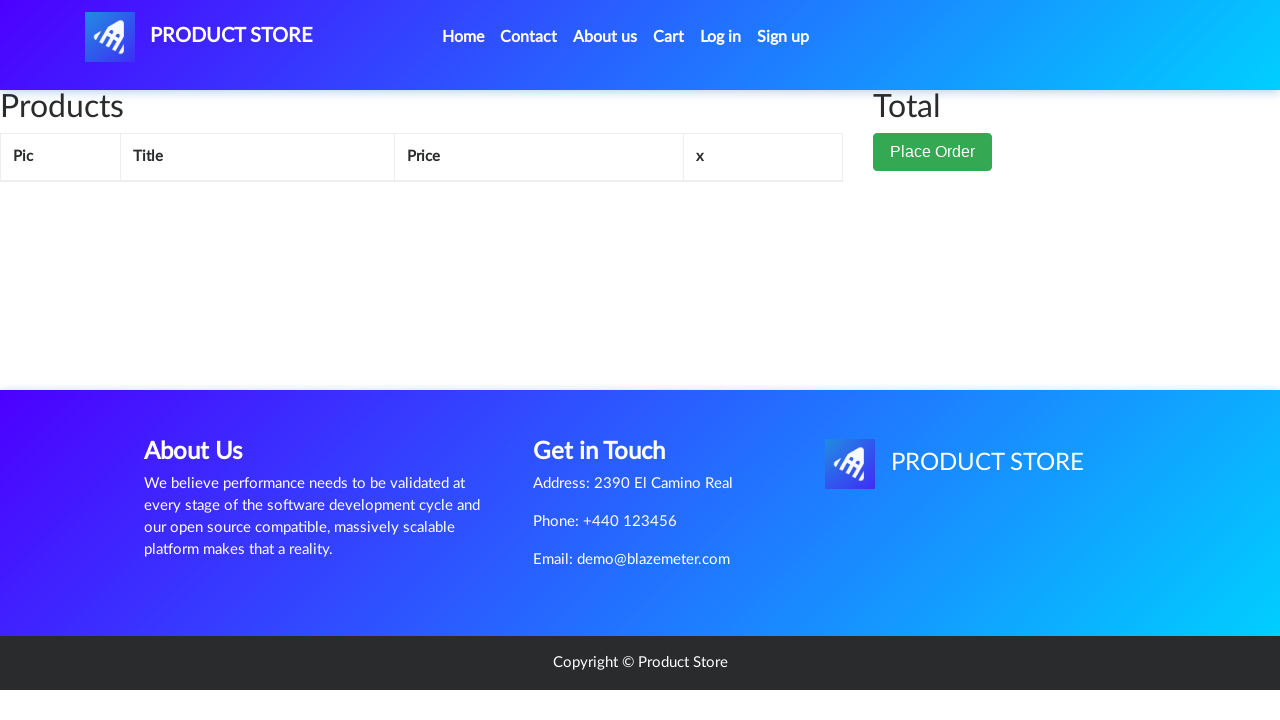

Waited 2 seconds for cart page to fully load
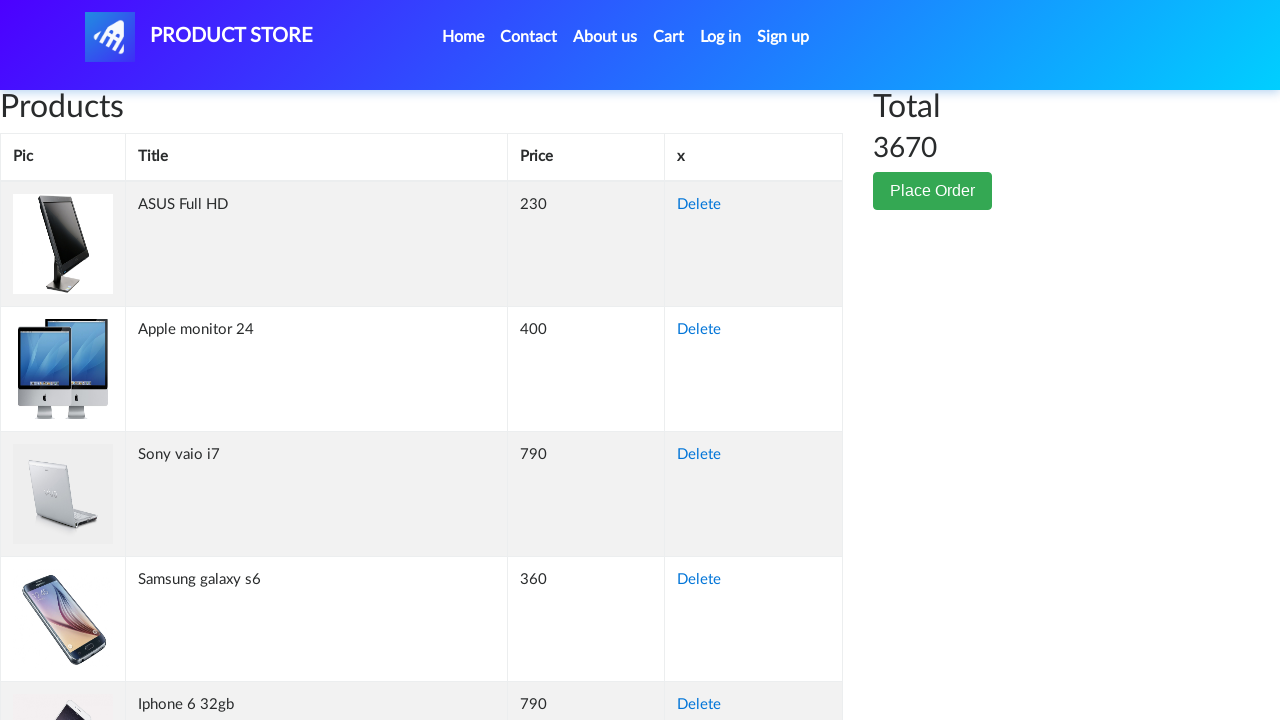

Clicked delete button for 'Apple monitor 24' at (699, 330) on //td[contains(text(), 'Apple monitor 24')]/following-sibling::td/a[contains(text
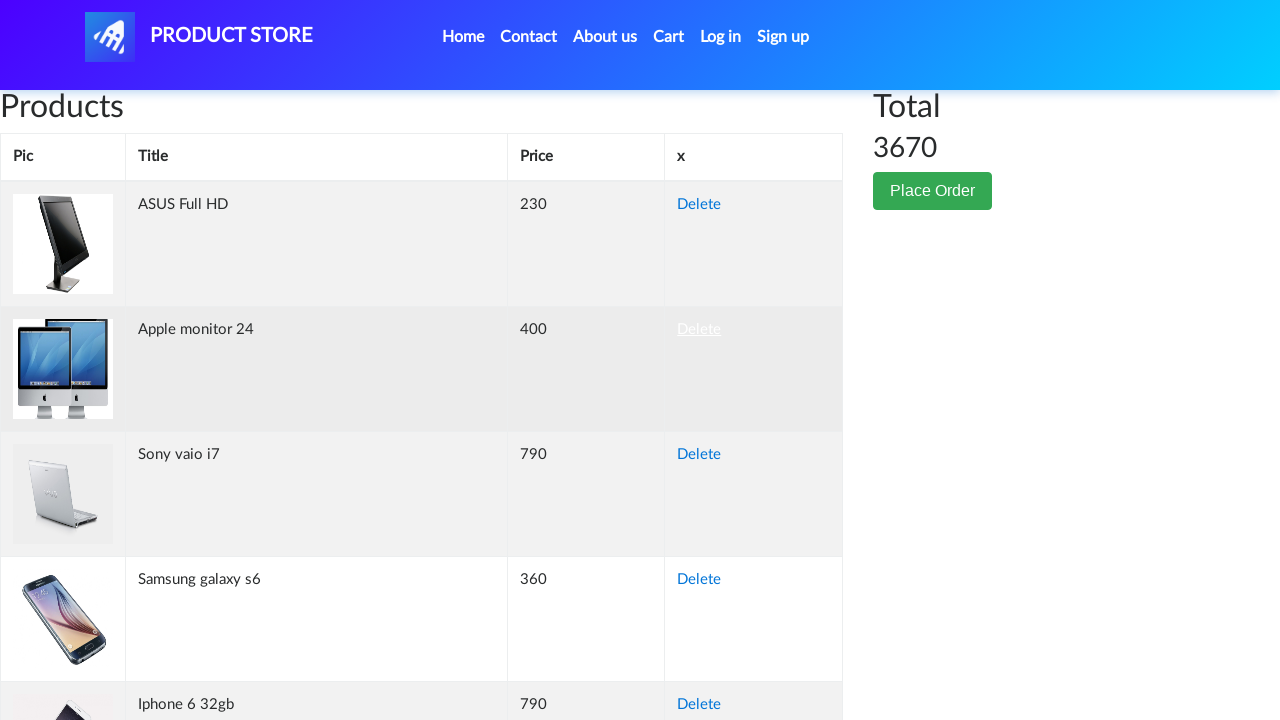

Waited 1 second after deleting 'Apple monitor 24'
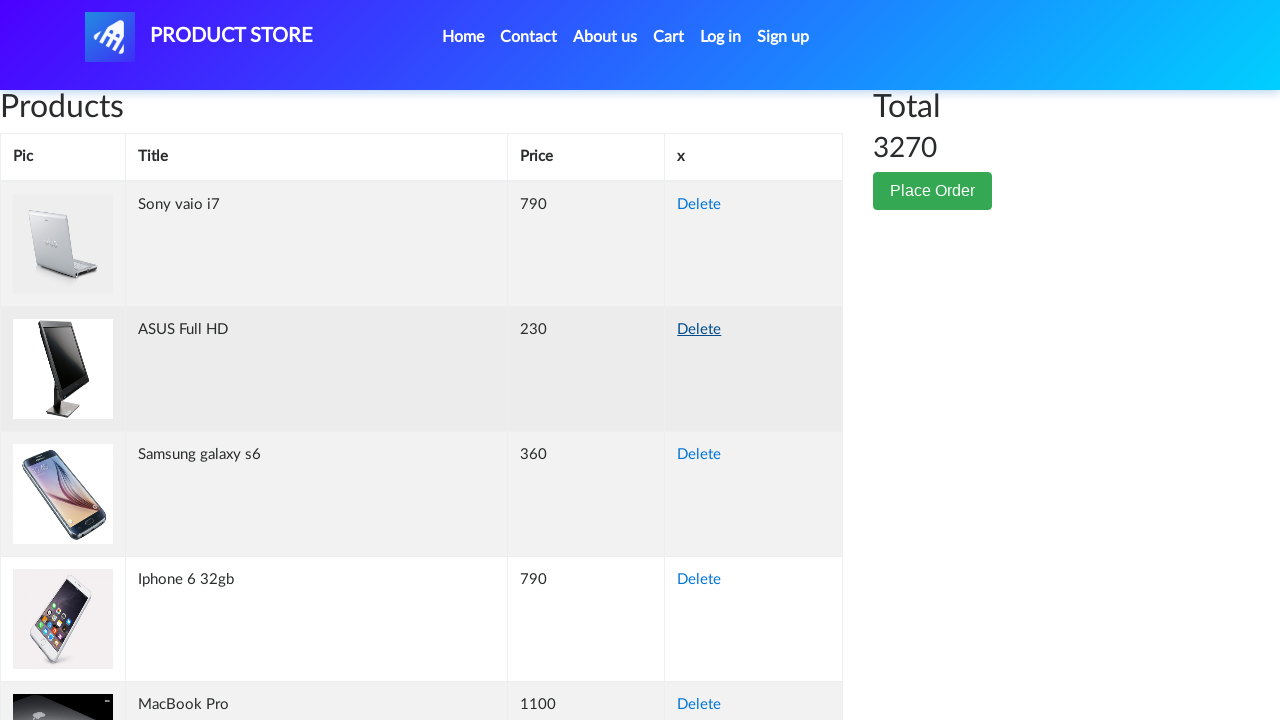

Clicked delete button for 'Samsung galaxy s6' at (699, 455) on //td[contains(text(), 'Samsung galaxy s6')]/following-sibling::td/a[contains(tex
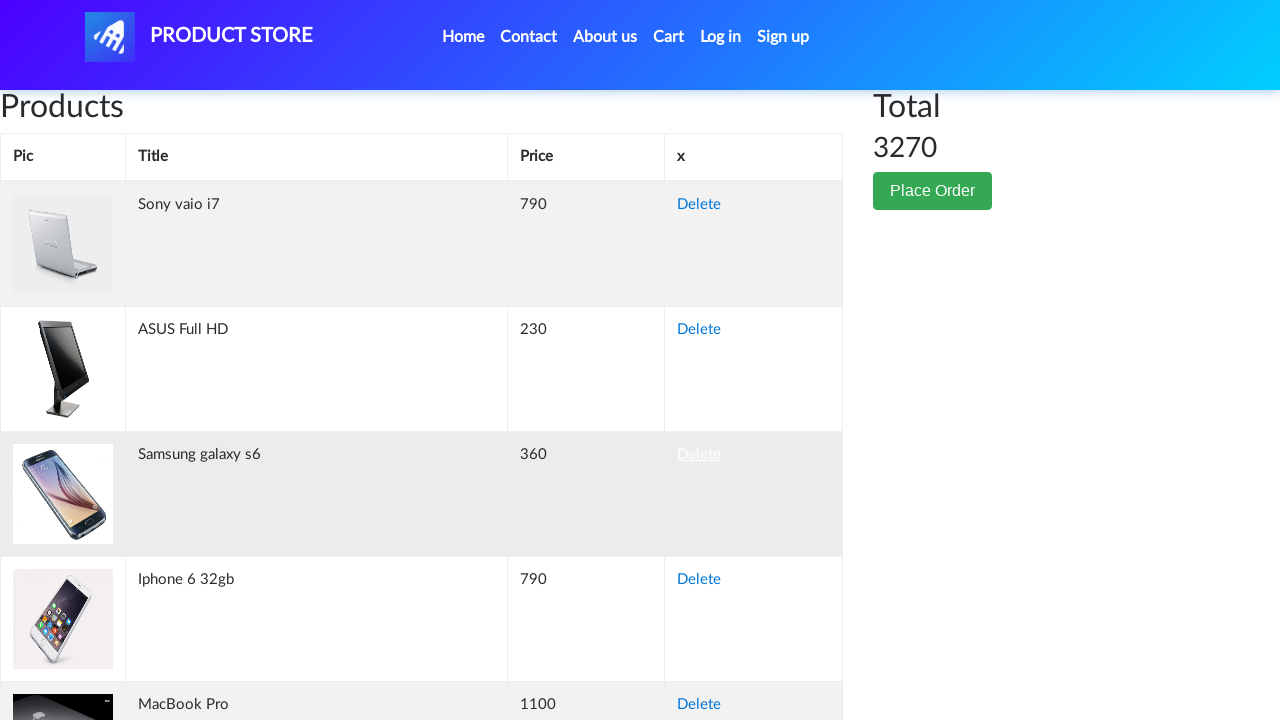

Waited 1 second after deleting 'Samsung galaxy s6'
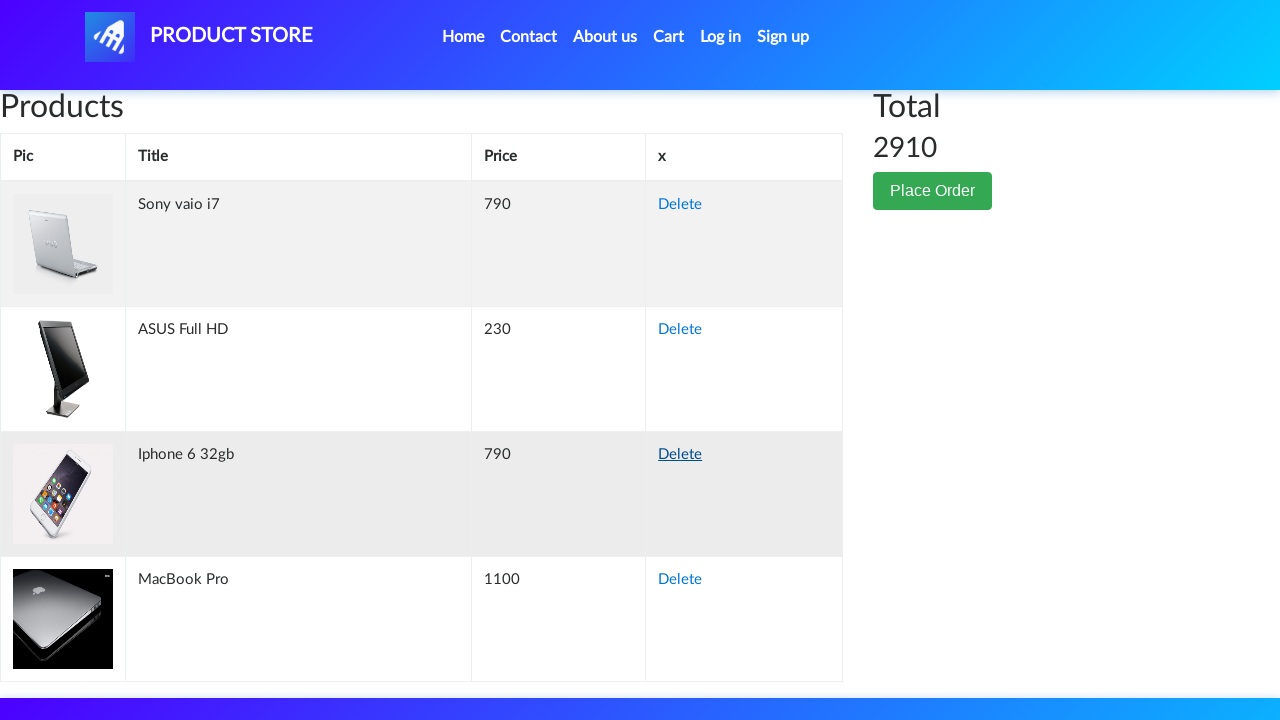

Clicked delete button for 'Sony vaio i7' at (680, 205) on //td[contains(text(), 'Sony vaio i7')]/following-sibling::td/a[contains(text(), 
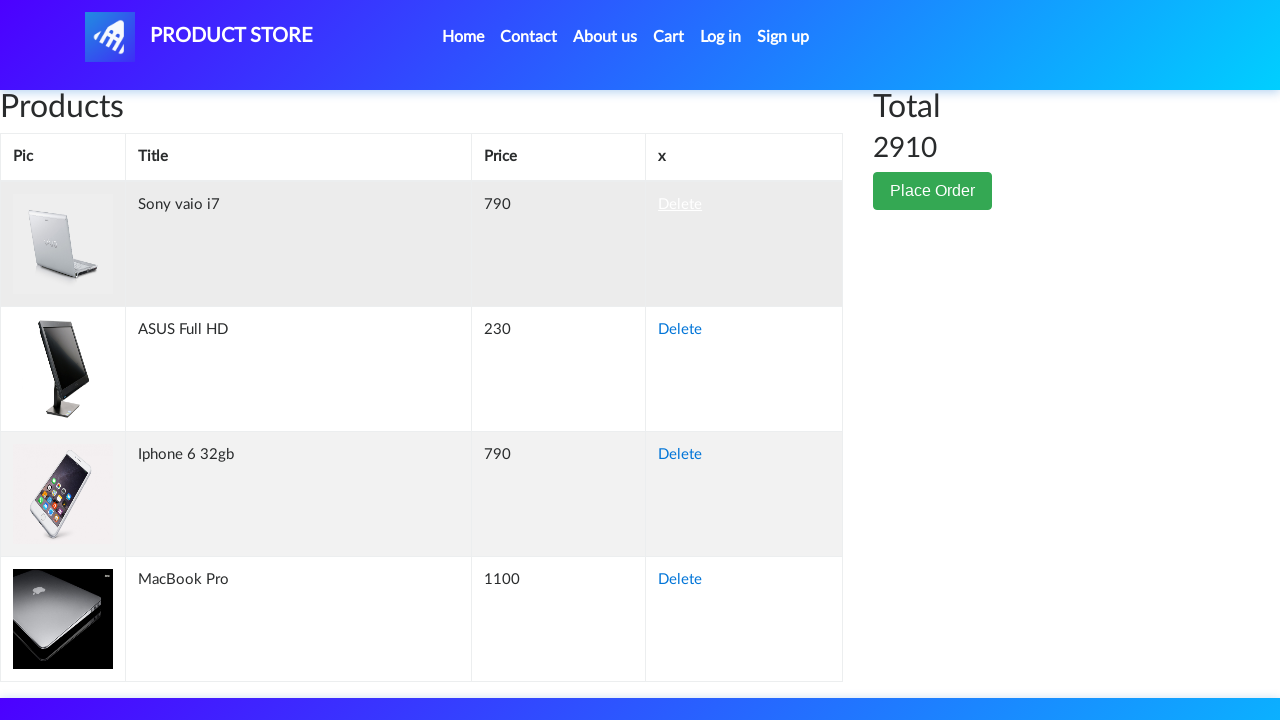

Waited 1 second after deleting 'Sony vaio i7'
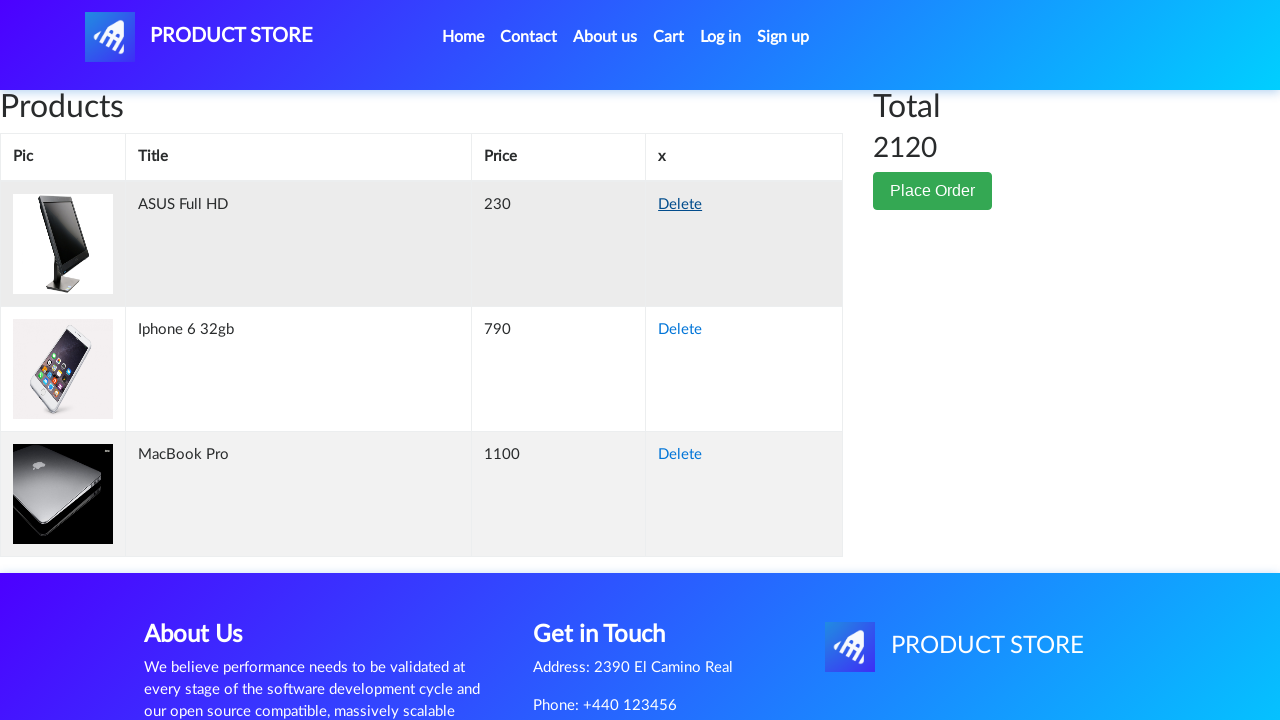

Waited for total price element to be visible
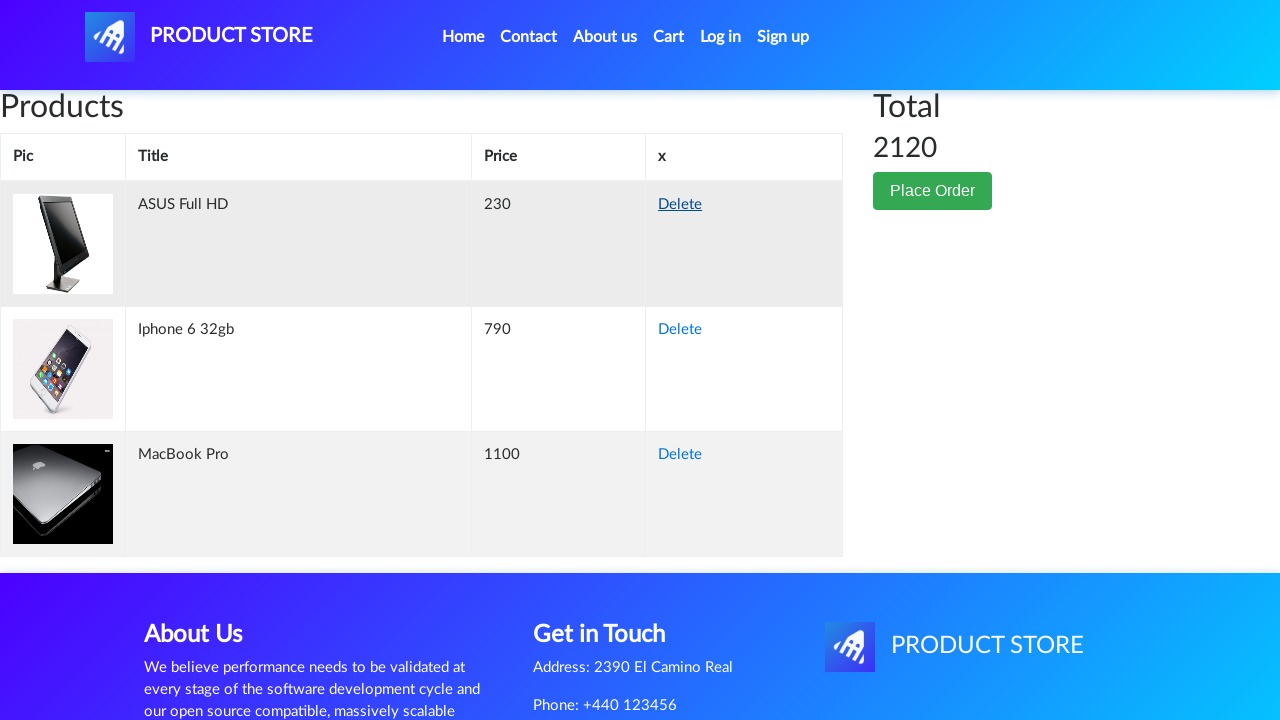

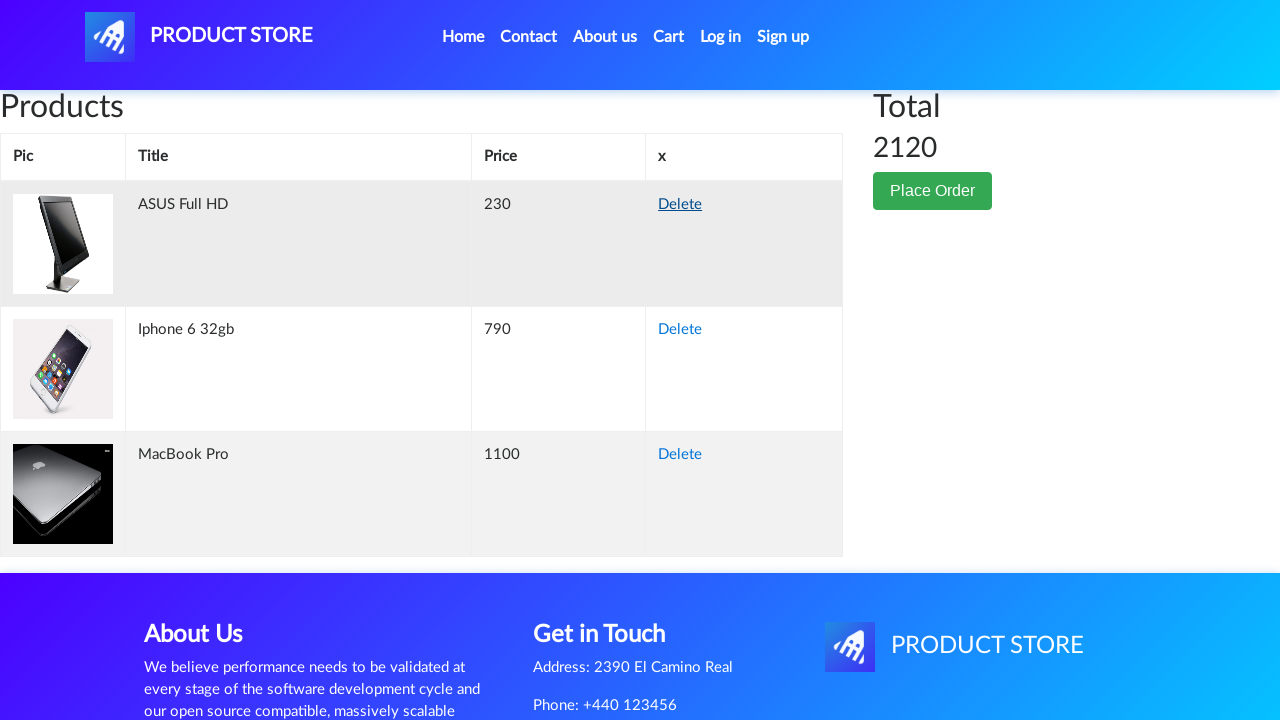